Tests dynamic calendar date selection by navigating through months/years using the Next button until reaching a target date (March 2030, day 20), then selecting that date.

Starting URL: https://www.hyrtutorials.com/p/calendar-practice.html

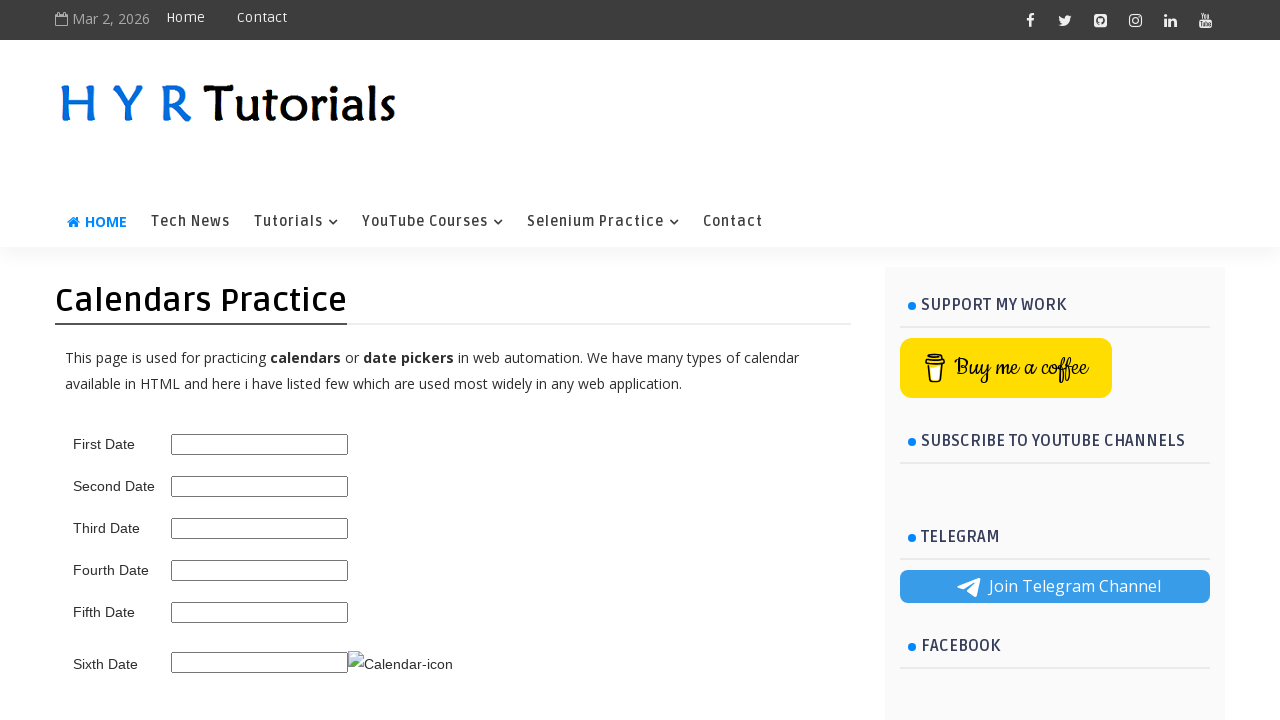

Clicked calendar trigger to open datepicker at (400, 664) on .ui-datepicker-trigger
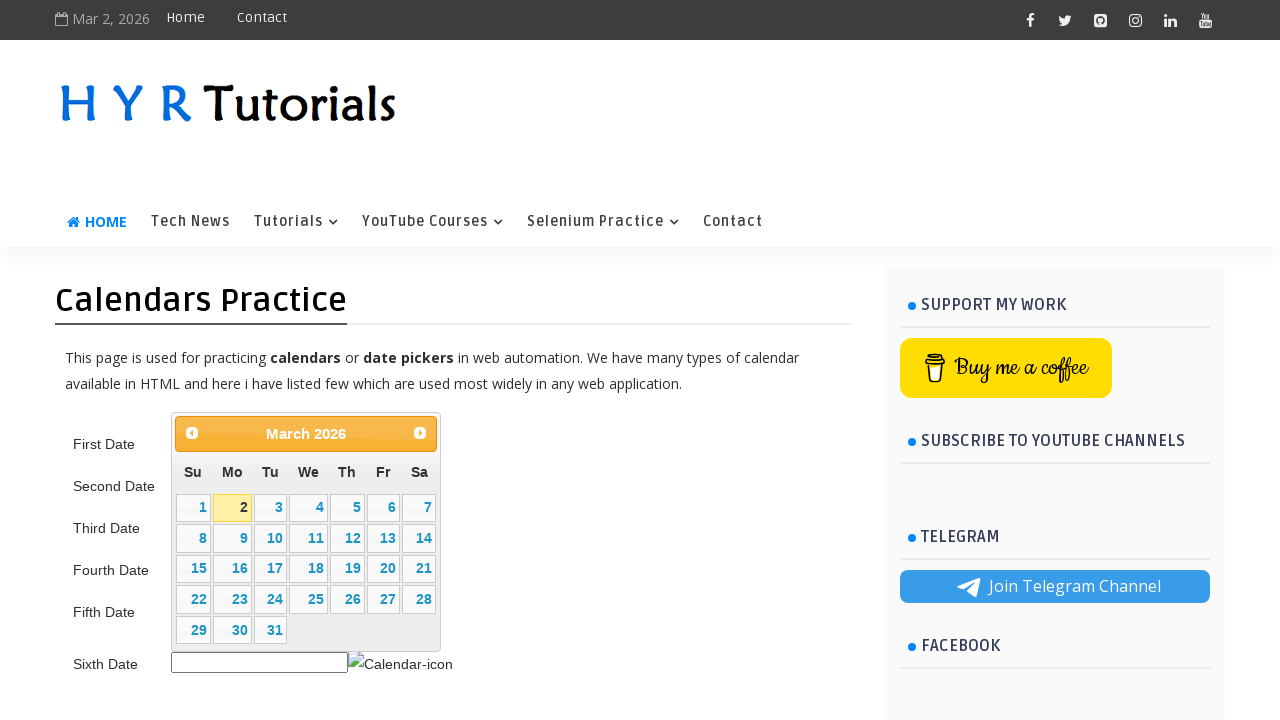

Located month element in datepicker
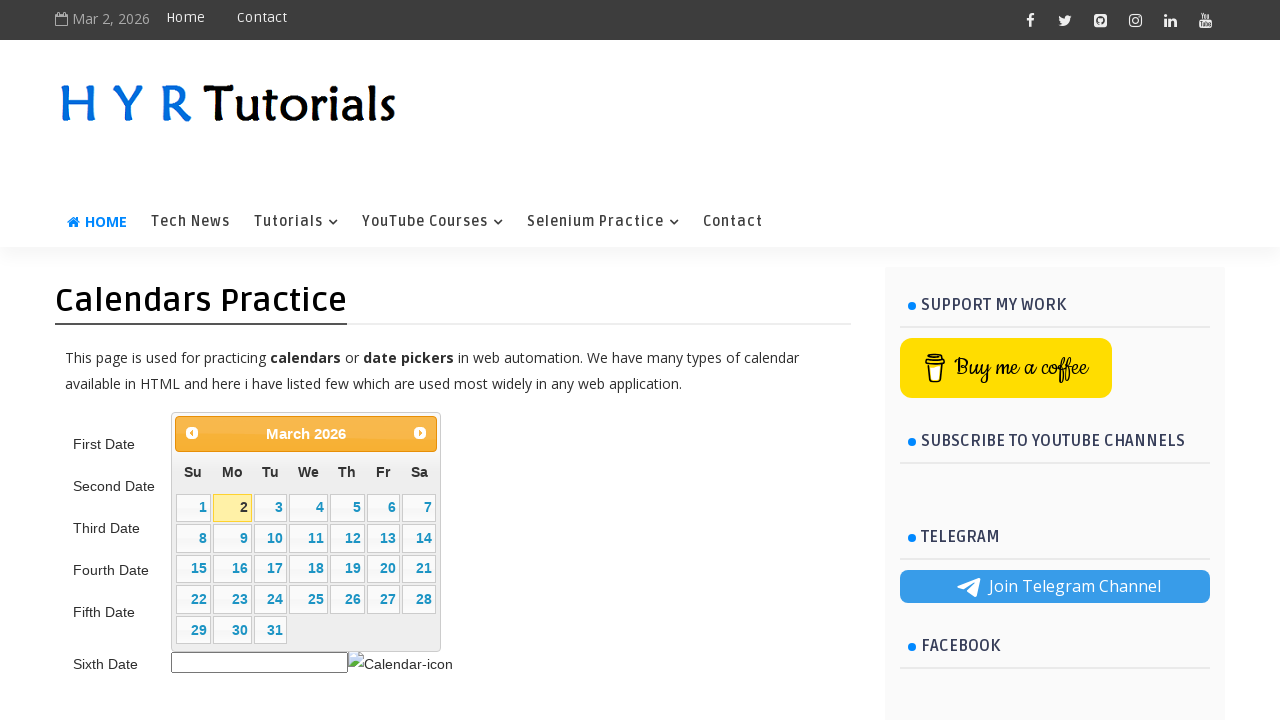

Located year element in datepicker
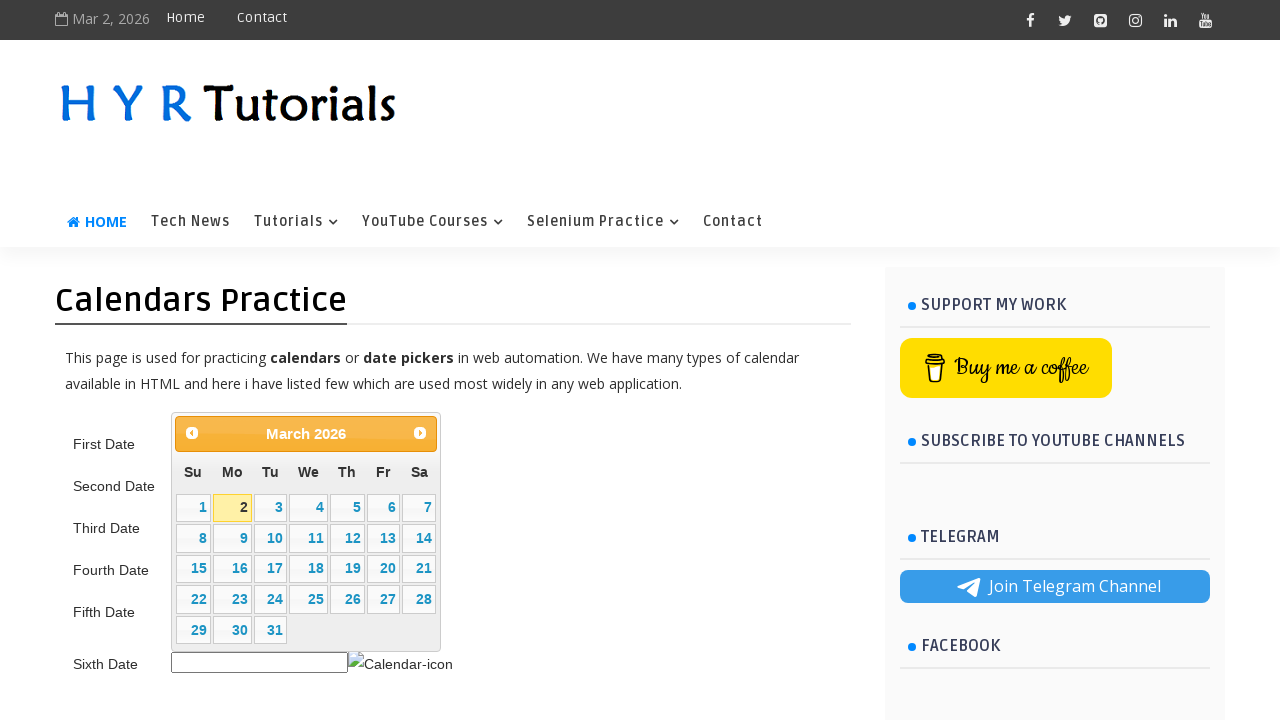

Clicked Next button to navigate calendar (current: April 2026, target: March 2030) at (420, 433) on internal:text="Next"i
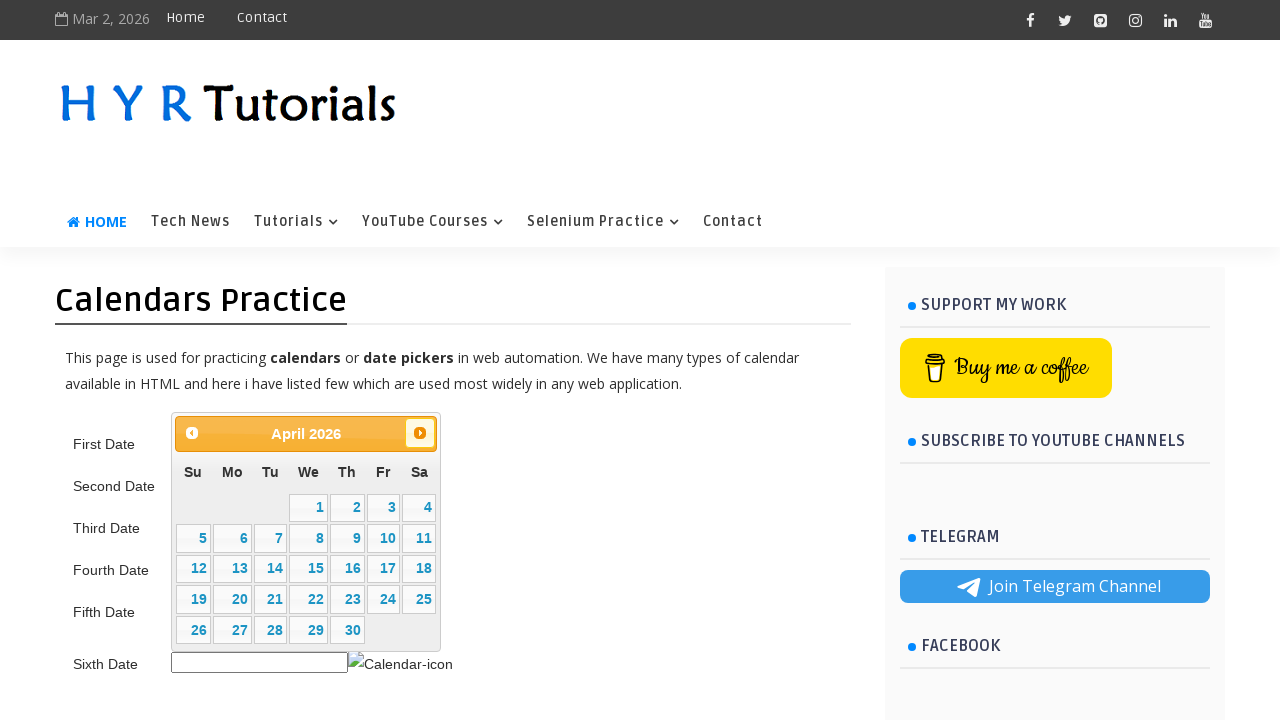

Clicked Next button to navigate calendar (current: May 2026, target: March 2030) at (420, 433) on internal:text="Next"i
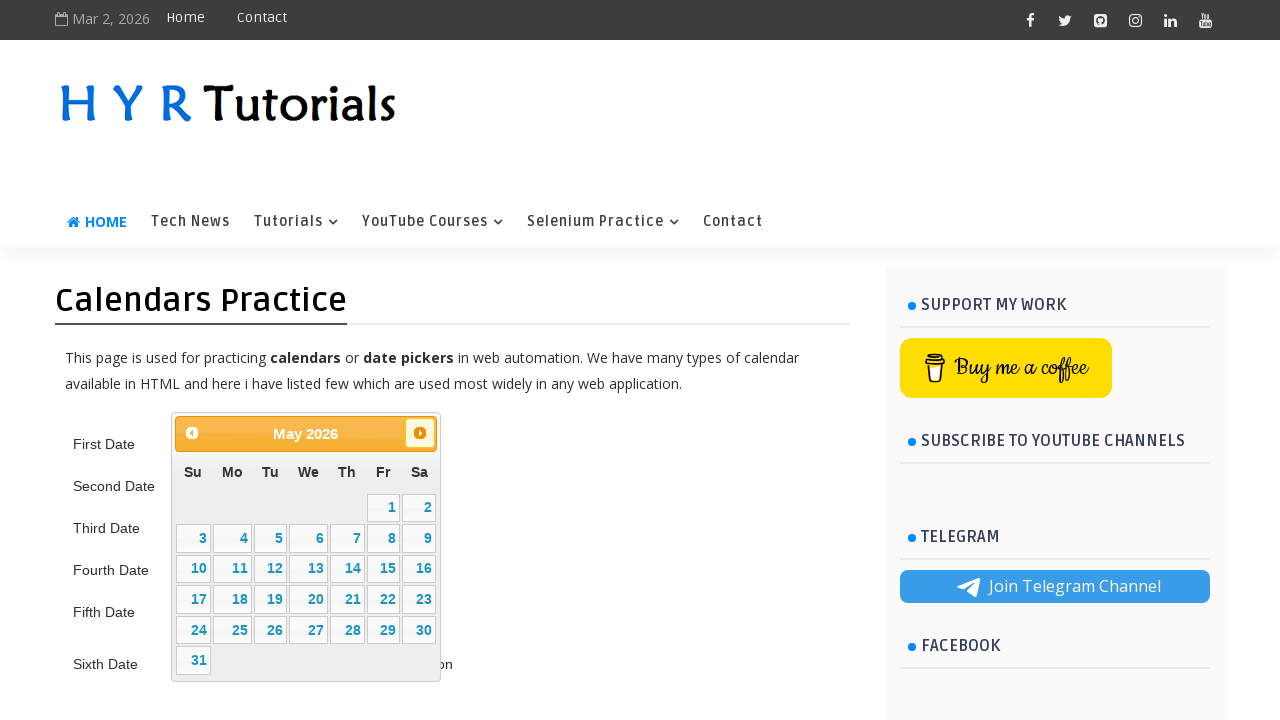

Clicked Next button to navigate calendar (current: June 2026, target: March 2030) at (420, 433) on internal:text="Next"i
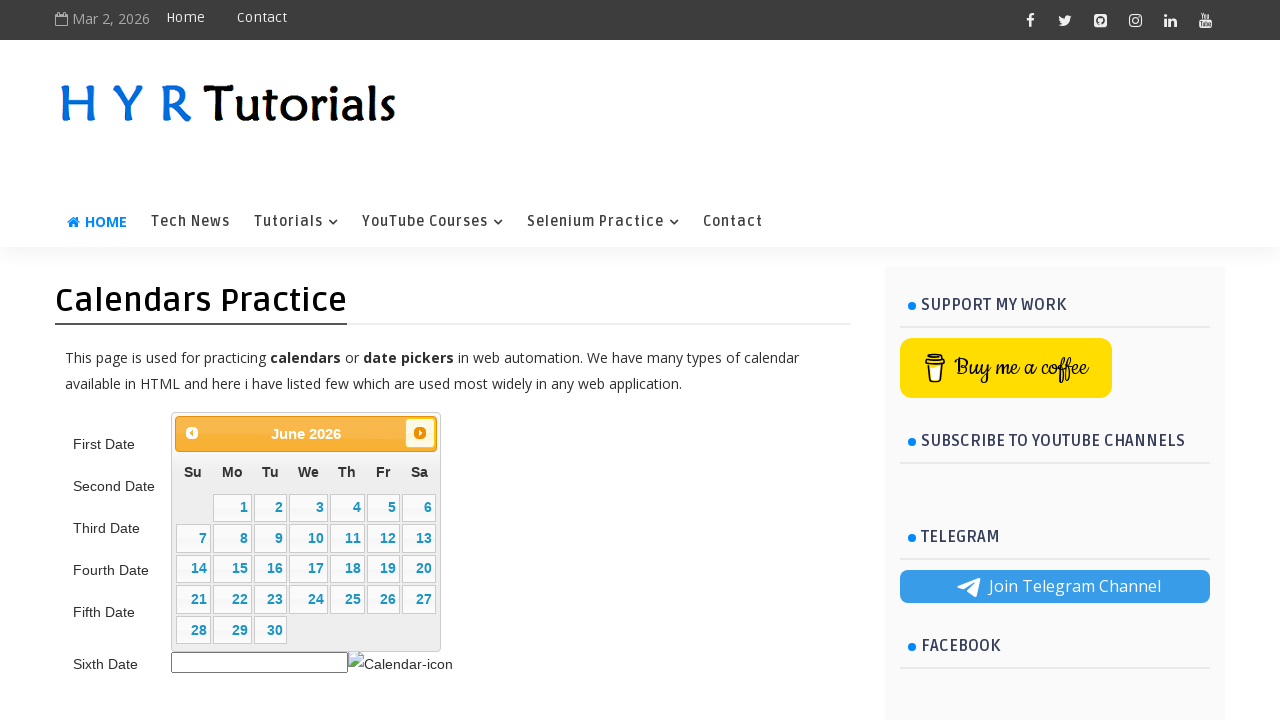

Clicked Next button to navigate calendar (current: July 2026, target: March 2030) at (420, 433) on internal:text="Next"i
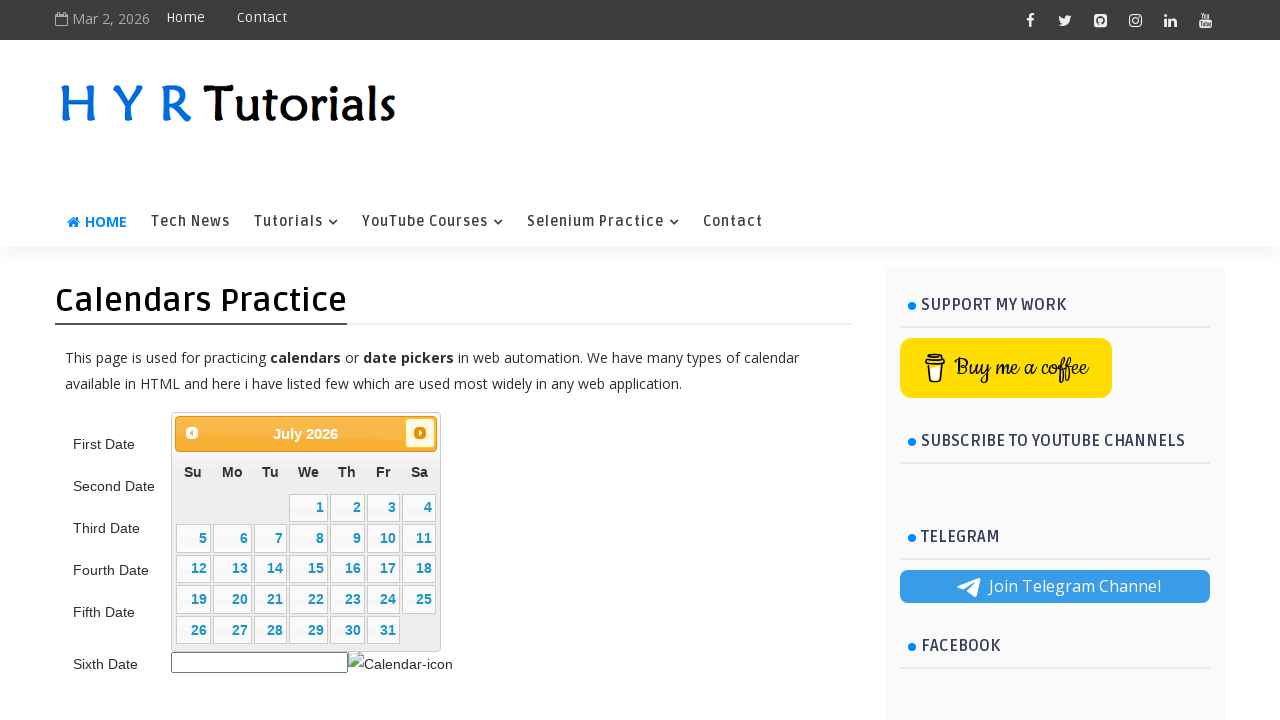

Clicked Next button to navigate calendar (current: August 2026, target: March 2030) at (420, 433) on internal:text="Next"i
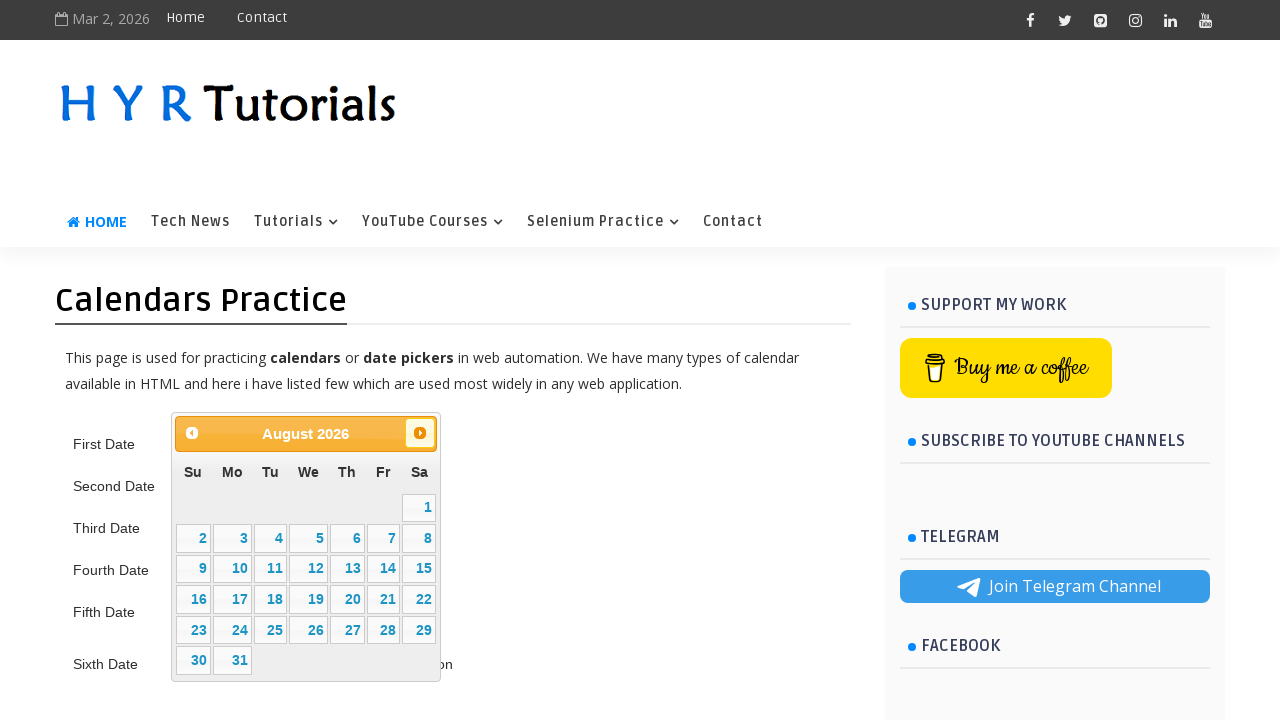

Clicked Next button to navigate calendar (current: September 2026, target: March 2030) at (420, 433) on internal:text="Next"i
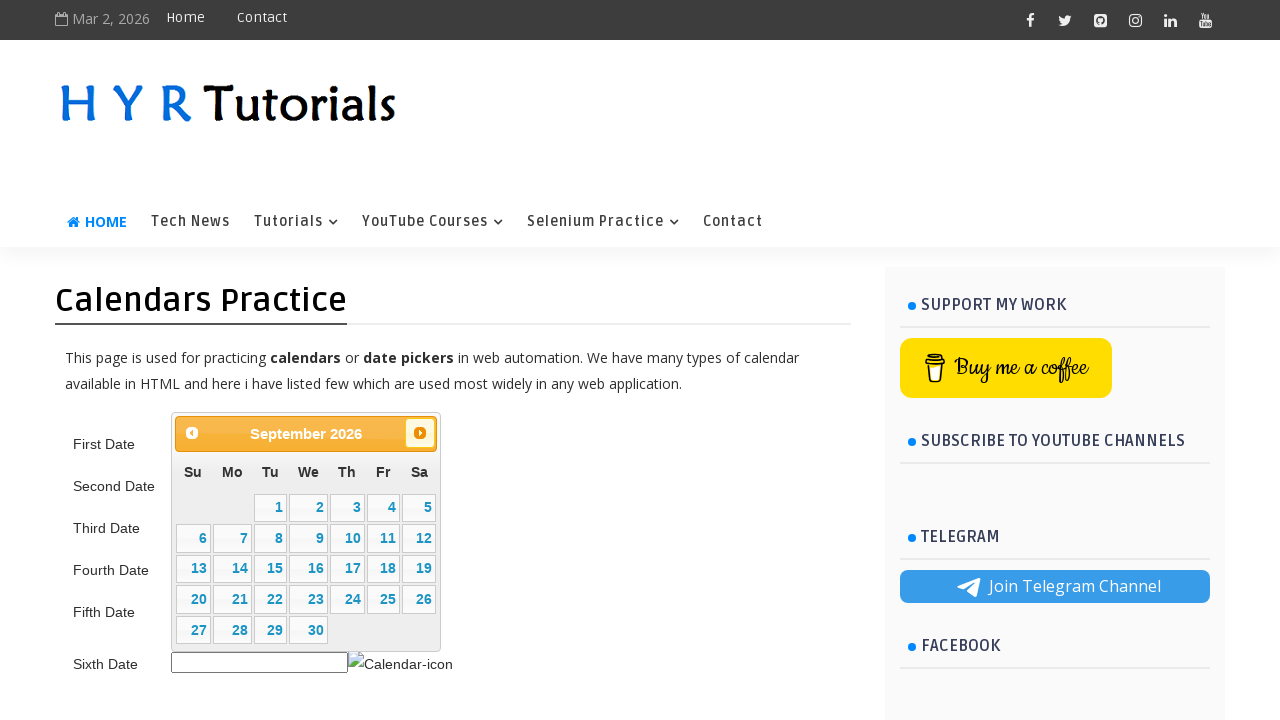

Clicked Next button to navigate calendar (current: October 2026, target: March 2030) at (420, 433) on internal:text="Next"i
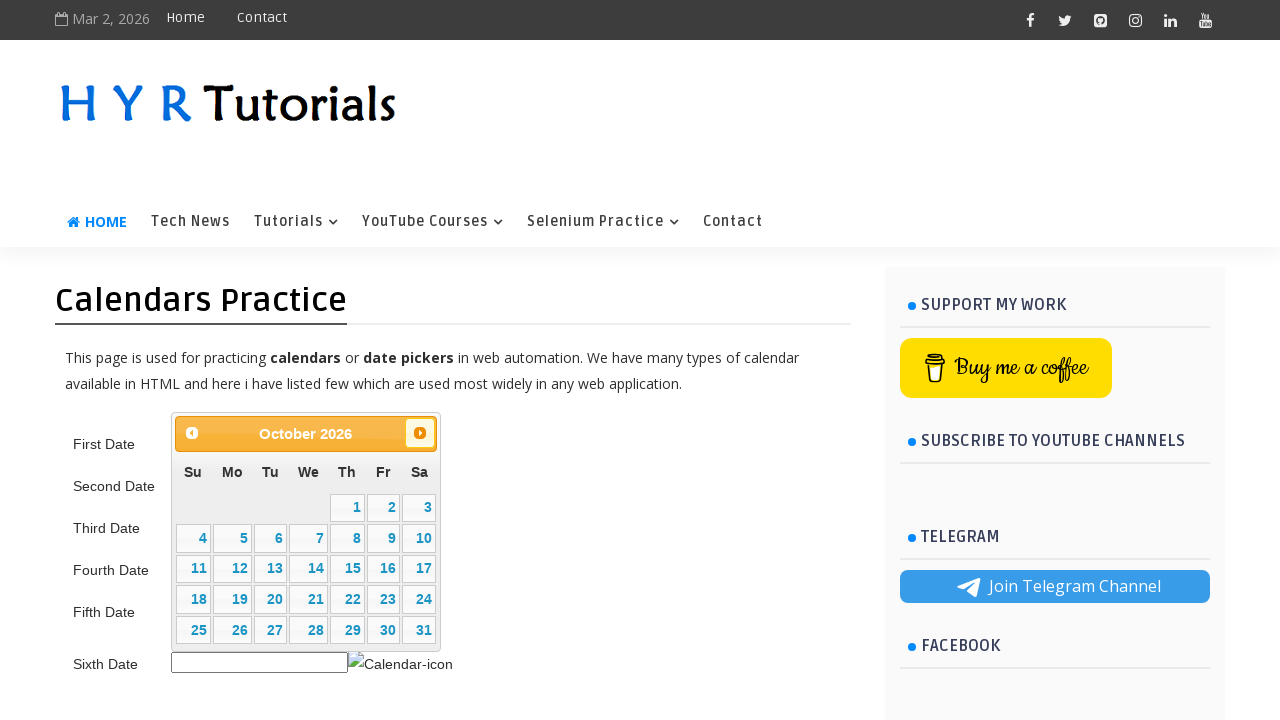

Clicked Next button to navigate calendar (current: November 2026, target: March 2030) at (420, 433) on internal:text="Next"i
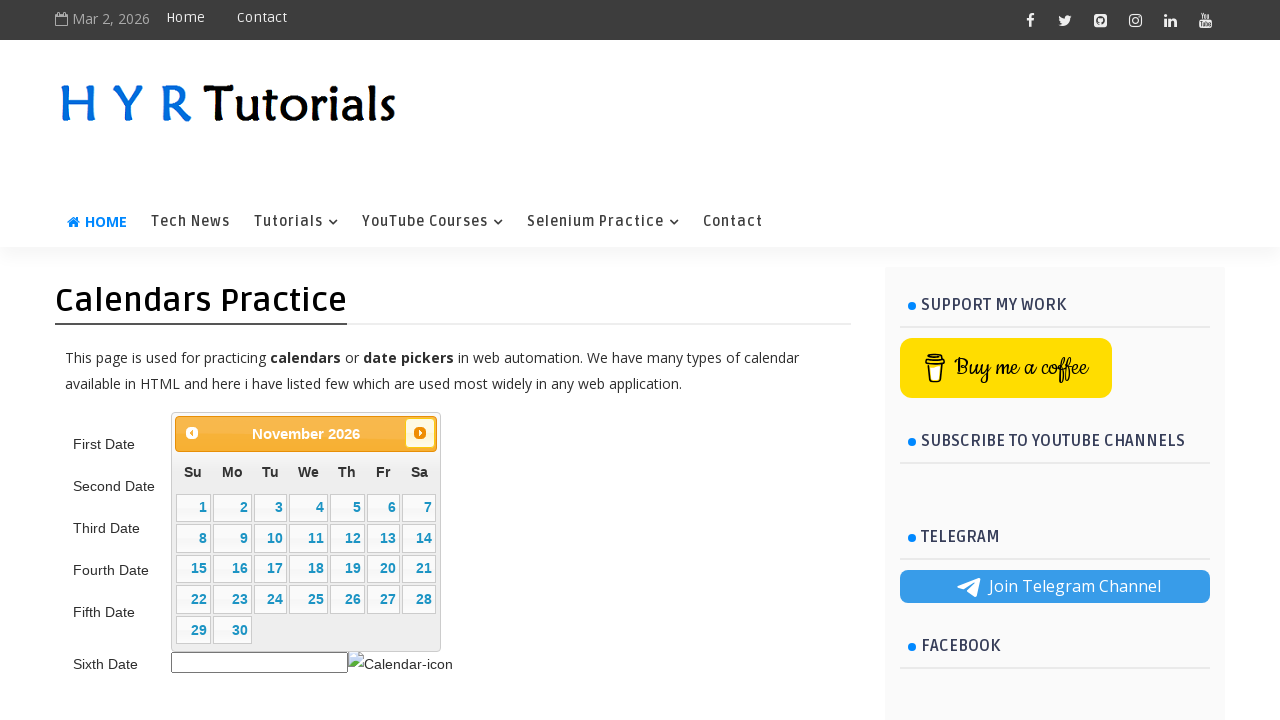

Clicked Next button to navigate calendar (current: December 2026, target: March 2030) at (420, 433) on internal:text="Next"i
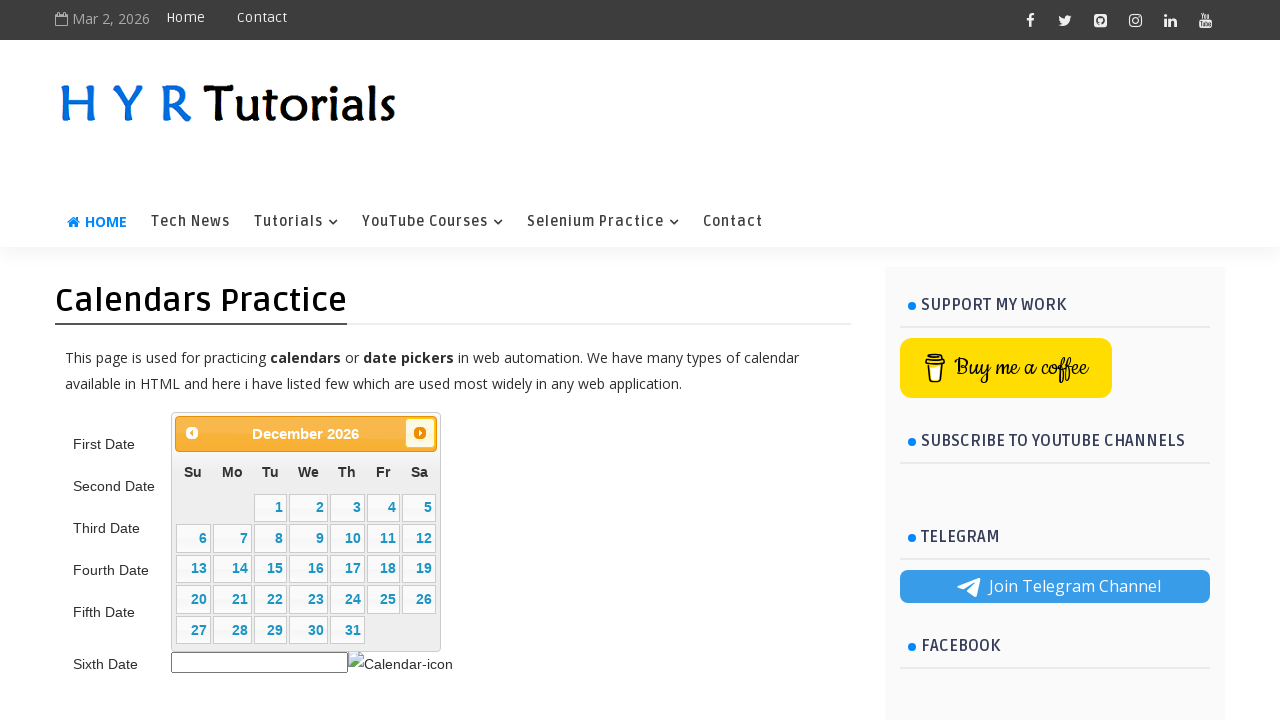

Clicked Next button to navigate calendar (current: January 2027, target: March 2030) at (420, 433) on internal:text="Next"i
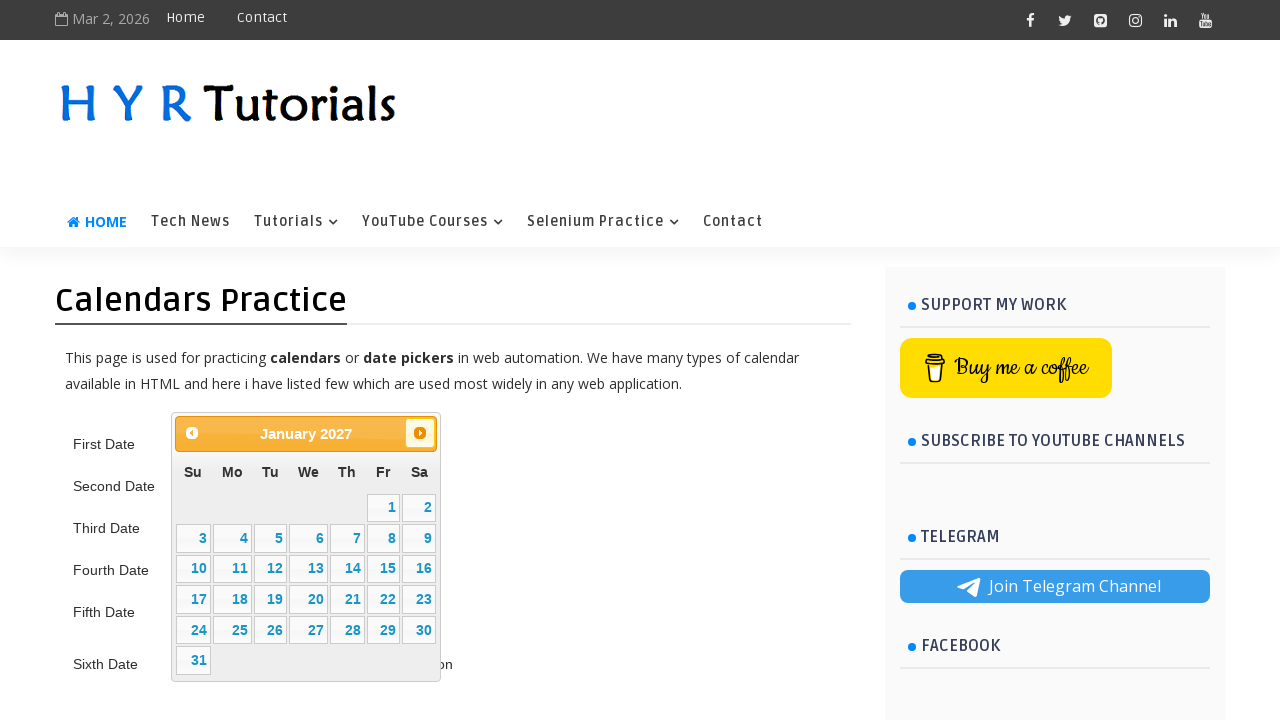

Clicked Next button to navigate calendar (current: February 2027, target: March 2030) at (420, 433) on internal:text="Next"i
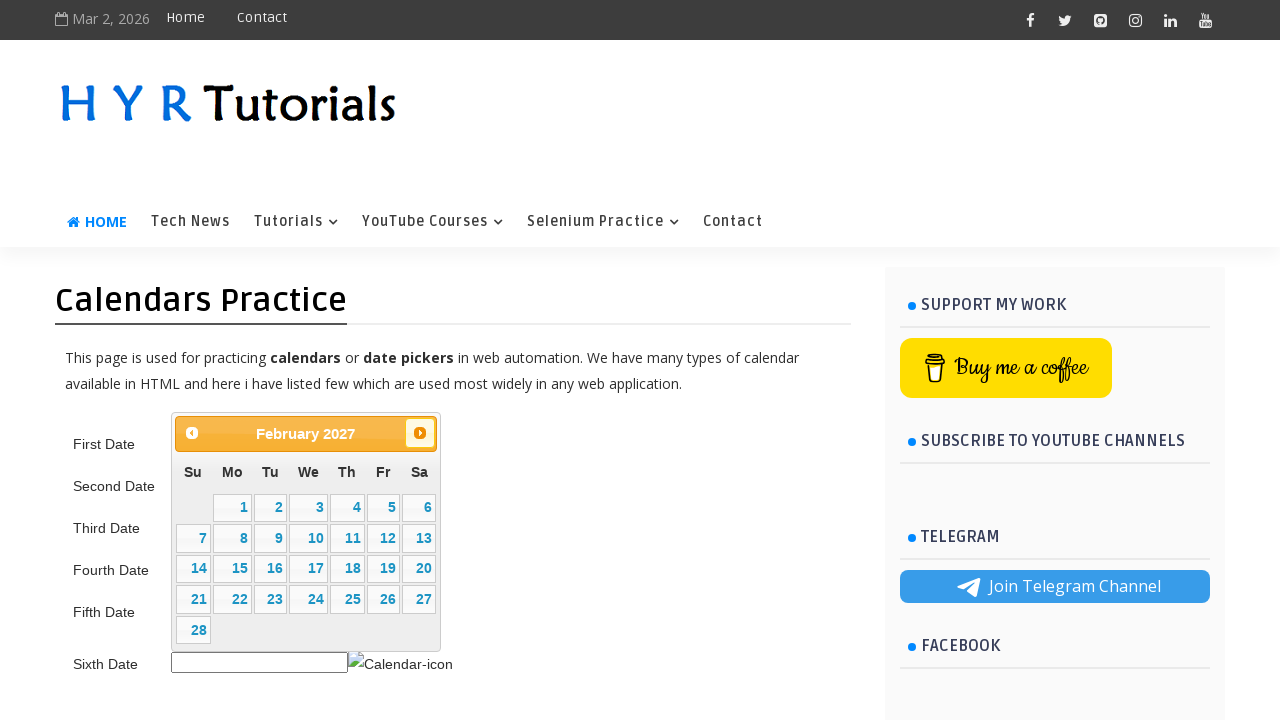

Clicked Next button to navigate calendar (current: March 2027, target: March 2030) at (420, 433) on internal:text="Next"i
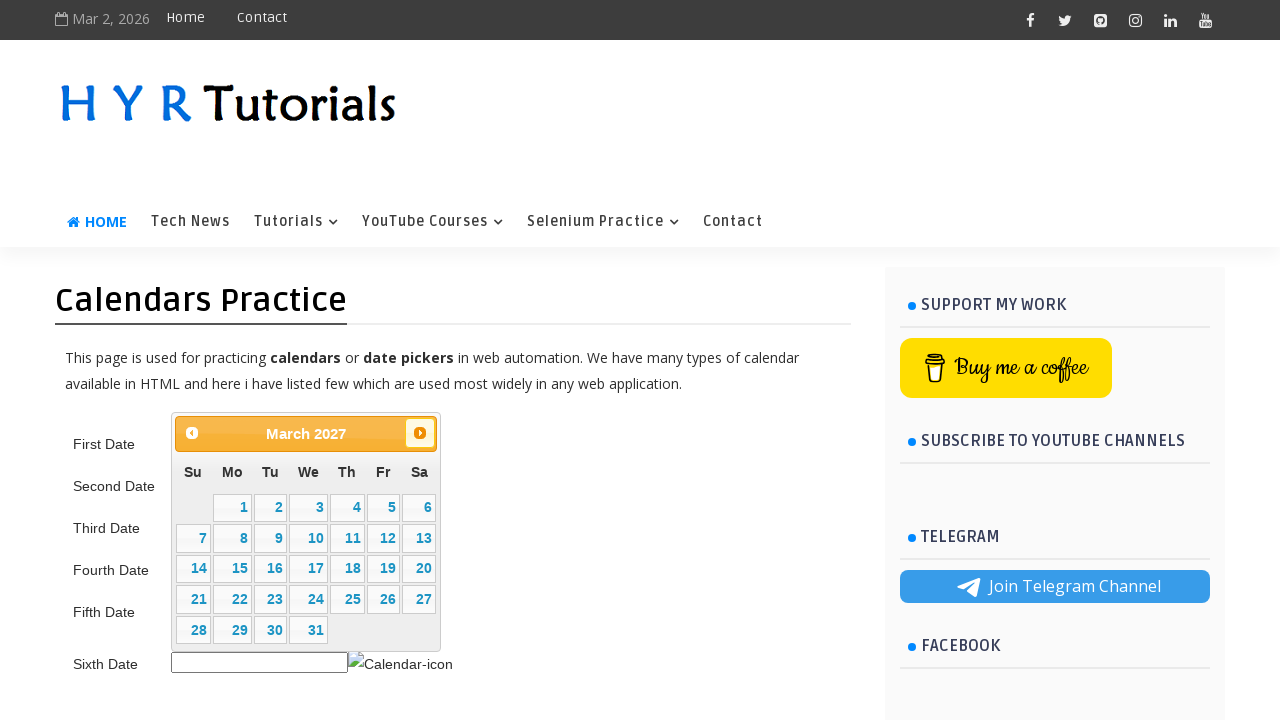

Clicked Next button to navigate calendar (current: April 2027, target: March 2030) at (420, 433) on internal:text="Next"i
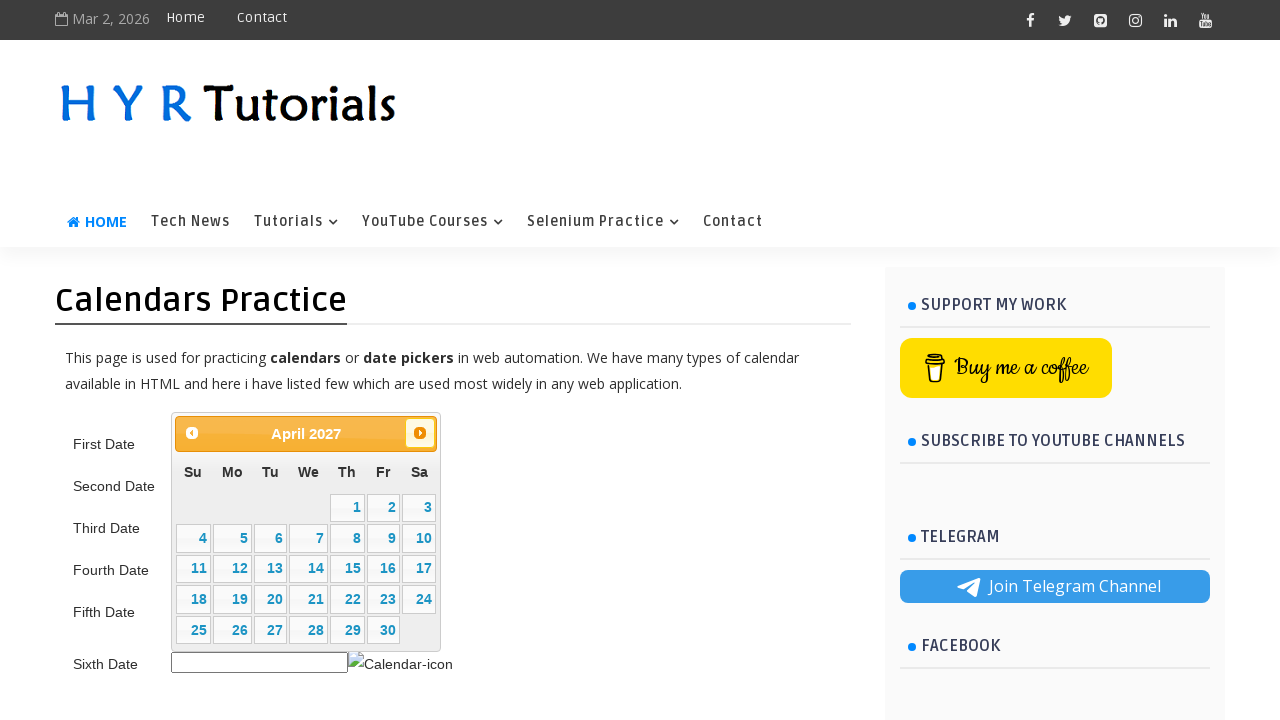

Clicked Next button to navigate calendar (current: May 2027, target: March 2030) at (420, 433) on internal:text="Next"i
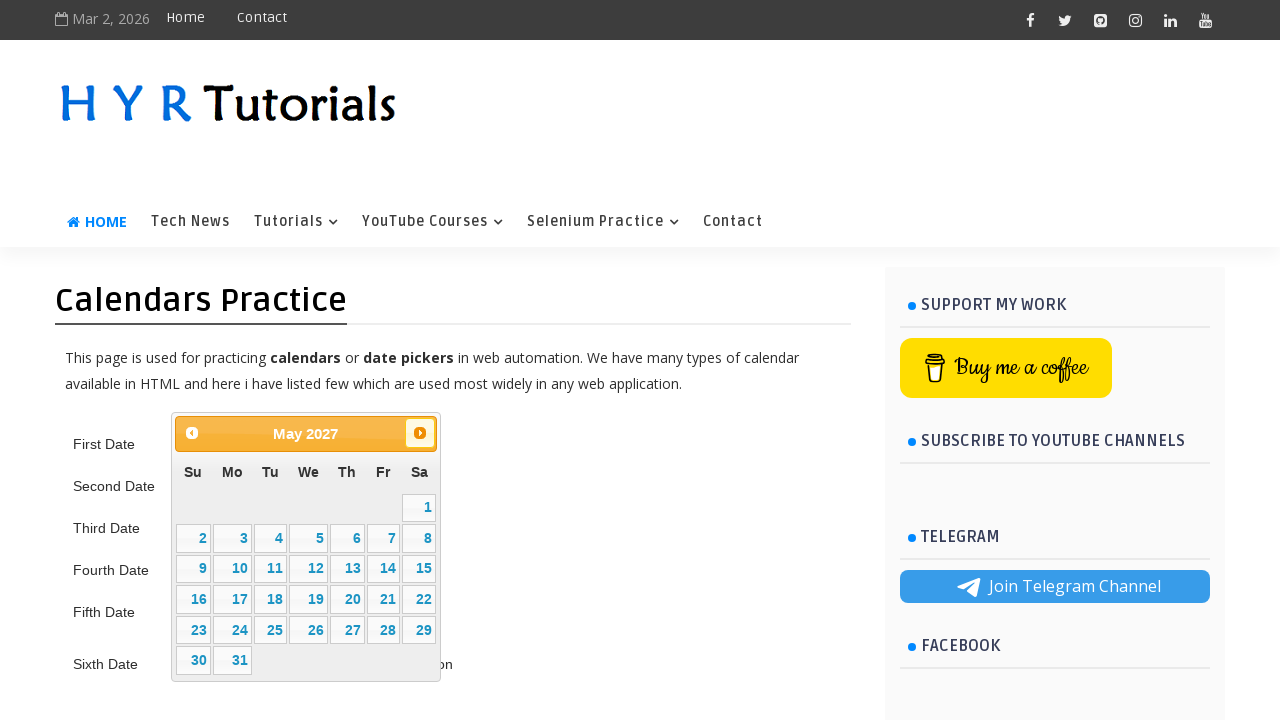

Clicked Next button to navigate calendar (current: June 2027, target: March 2030) at (420, 433) on internal:text="Next"i
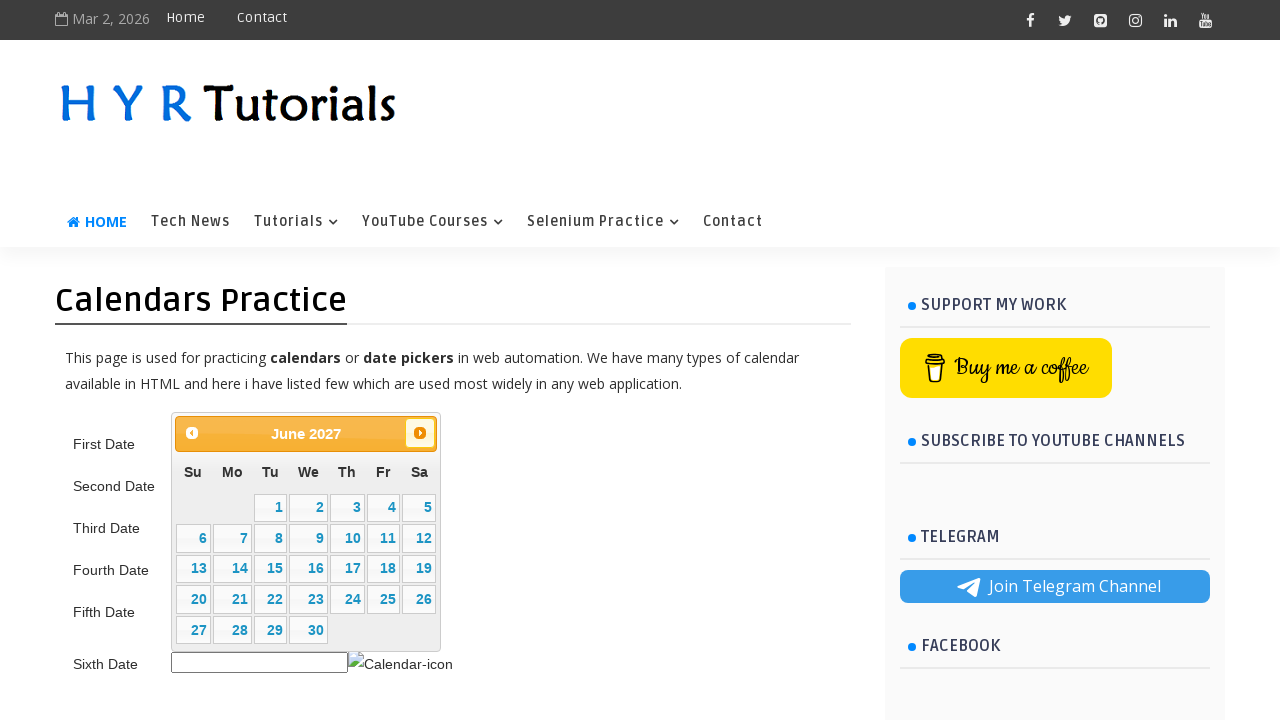

Clicked Next button to navigate calendar (current: July 2027, target: March 2030) at (420, 433) on internal:text="Next"i
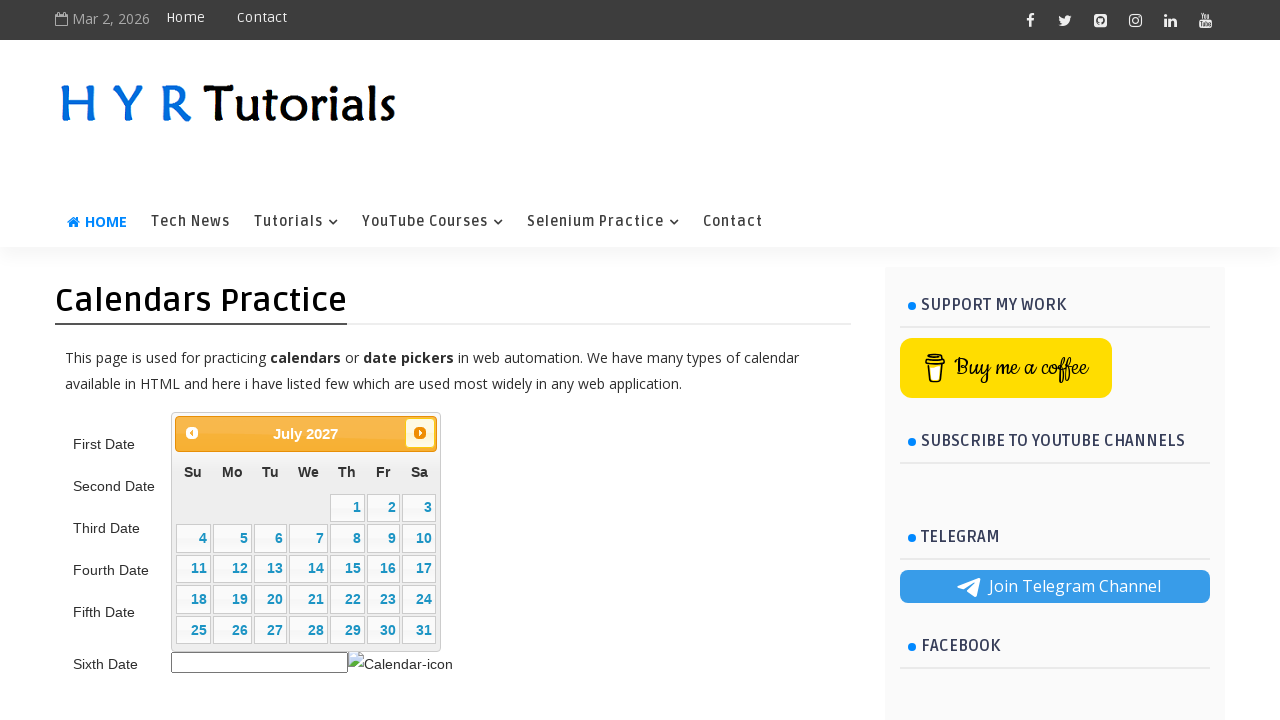

Clicked Next button to navigate calendar (current: August 2027, target: March 2030) at (420, 433) on internal:text="Next"i
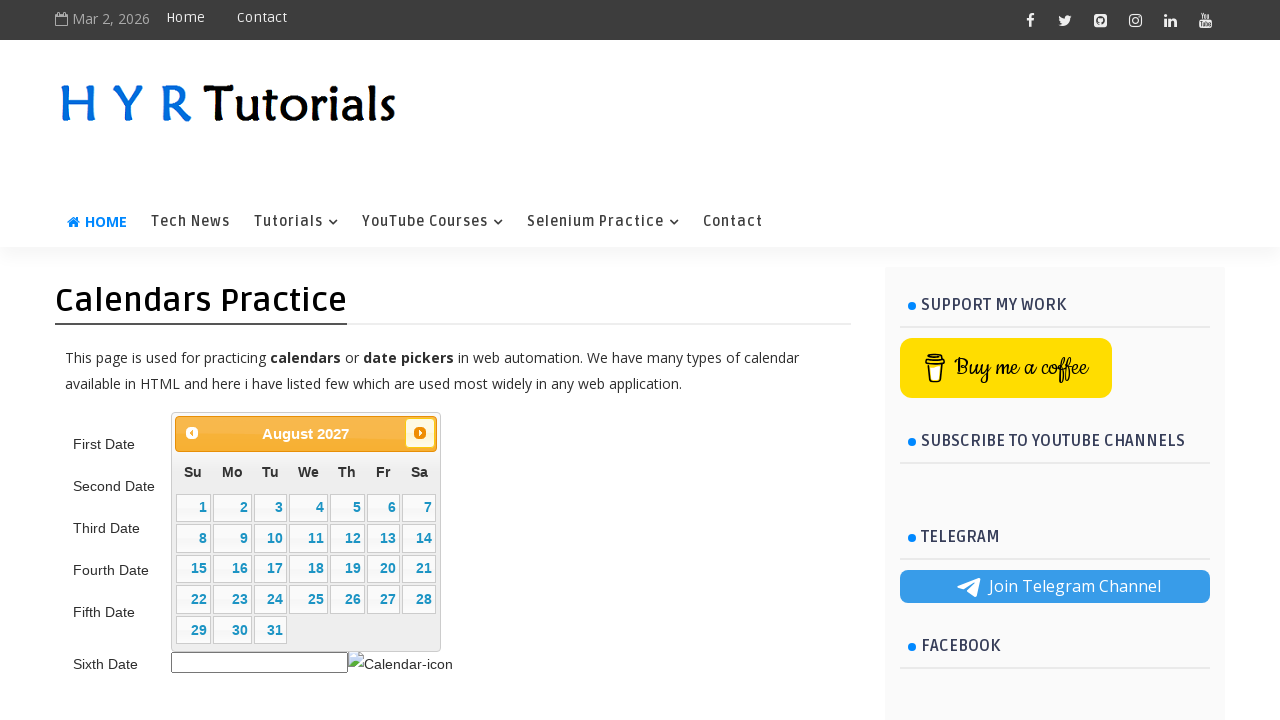

Clicked Next button to navigate calendar (current: September 2027, target: March 2030) at (420, 433) on internal:text="Next"i
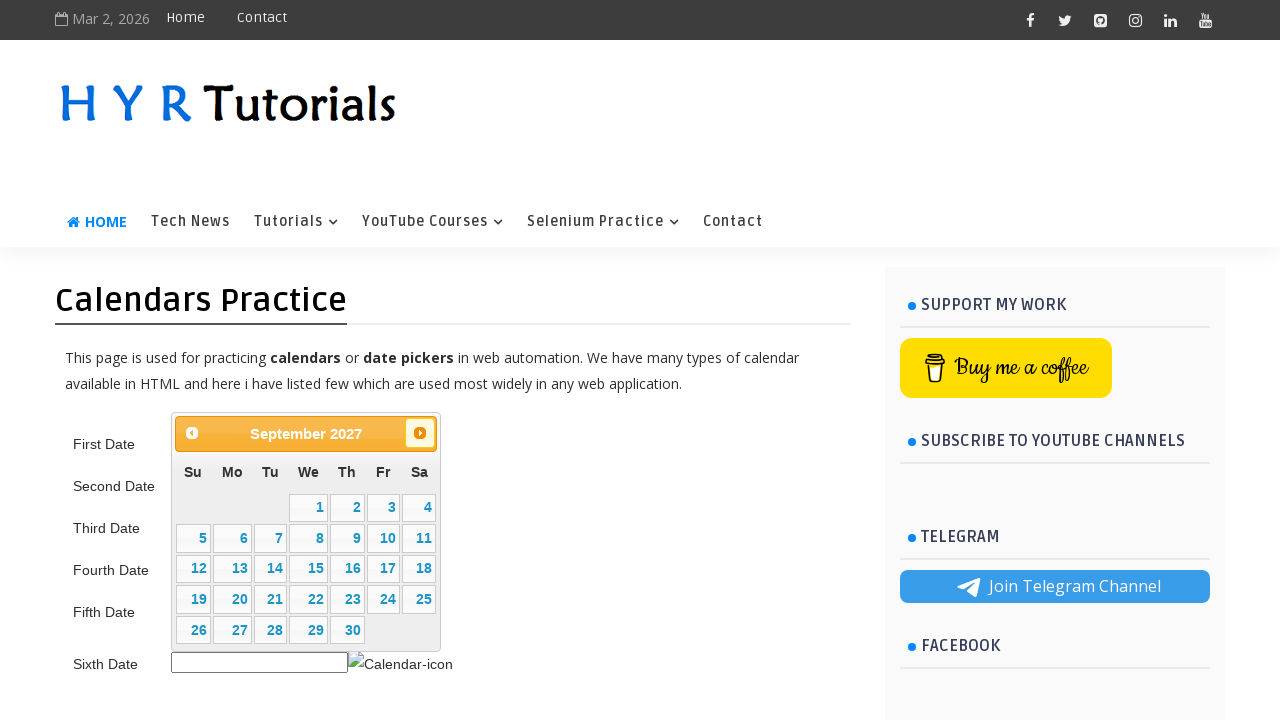

Clicked Next button to navigate calendar (current: October 2027, target: March 2030) at (420, 433) on internal:text="Next"i
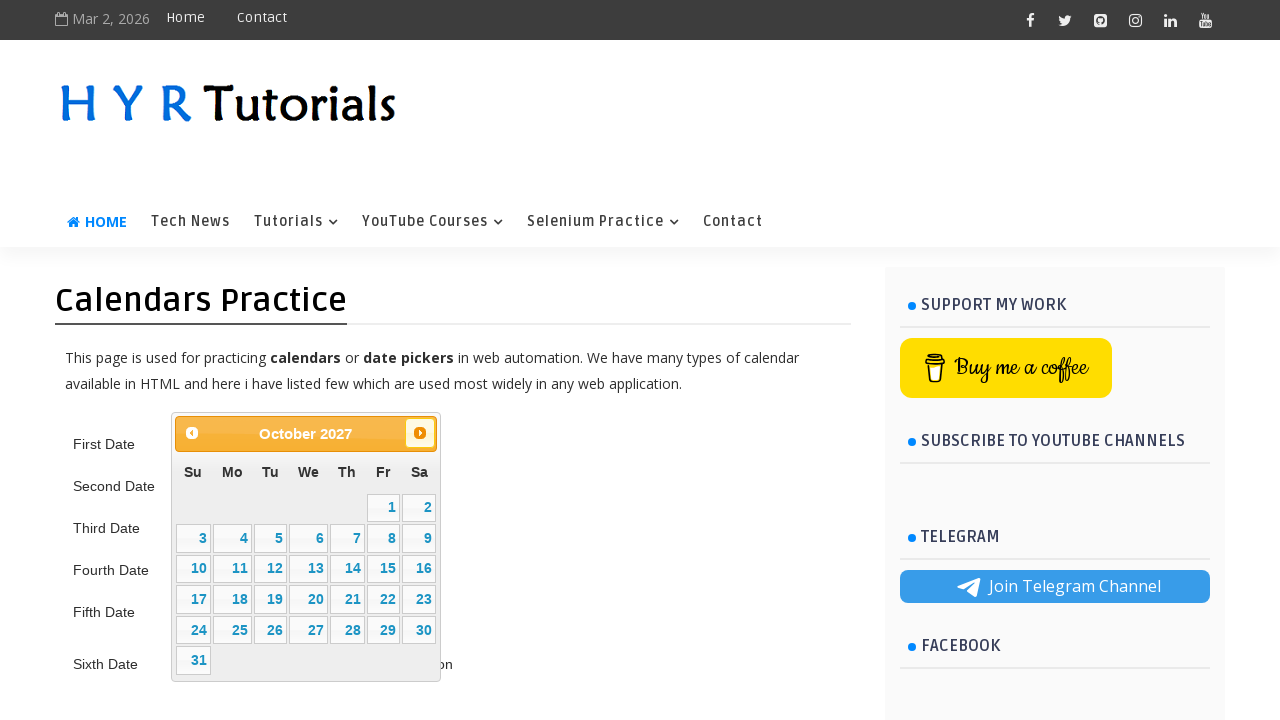

Clicked Next button to navigate calendar (current: November 2027, target: March 2030) at (420, 433) on internal:text="Next"i
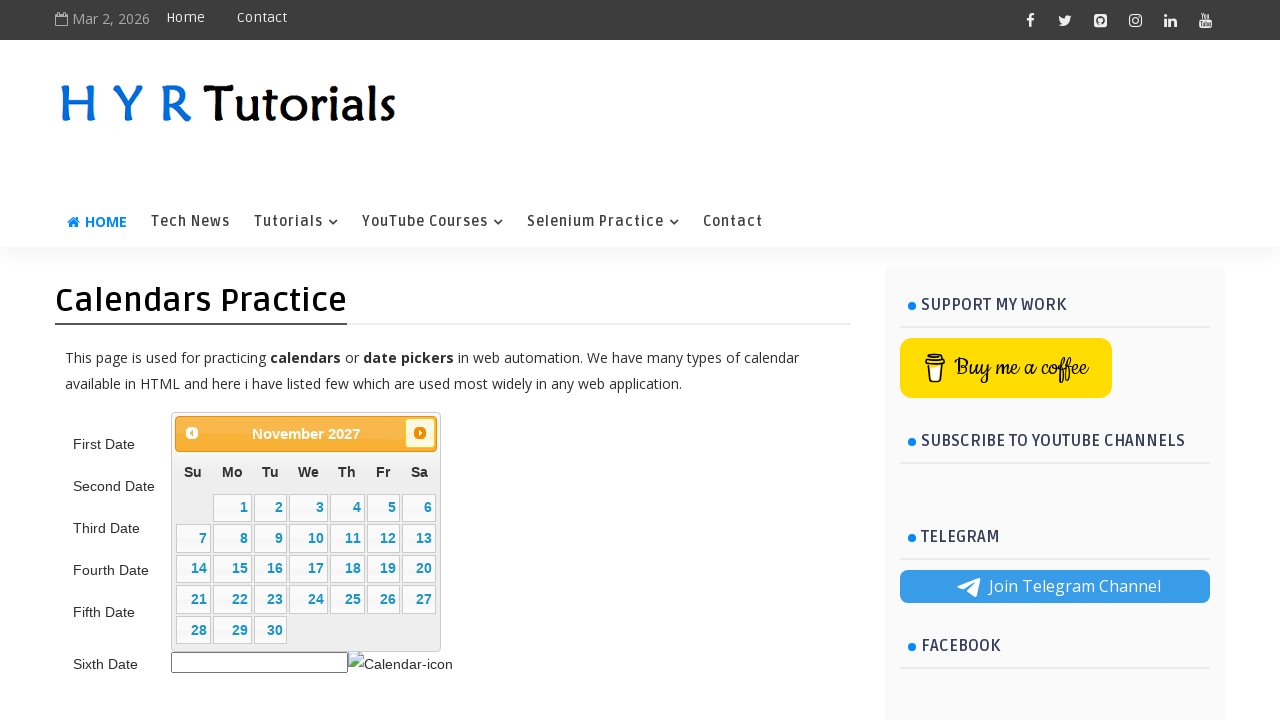

Clicked Next button to navigate calendar (current: December 2027, target: March 2030) at (420, 433) on internal:text="Next"i
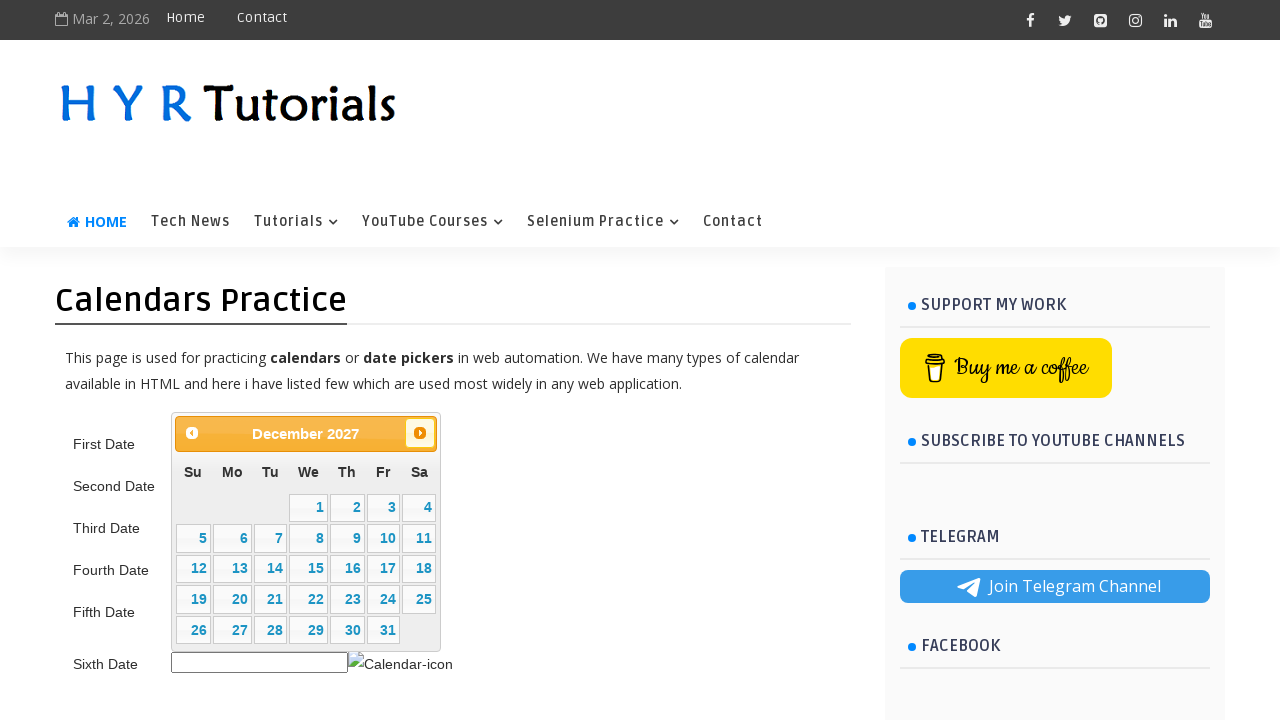

Clicked Next button to navigate calendar (current: January 2028, target: March 2030) at (420, 433) on internal:text="Next"i
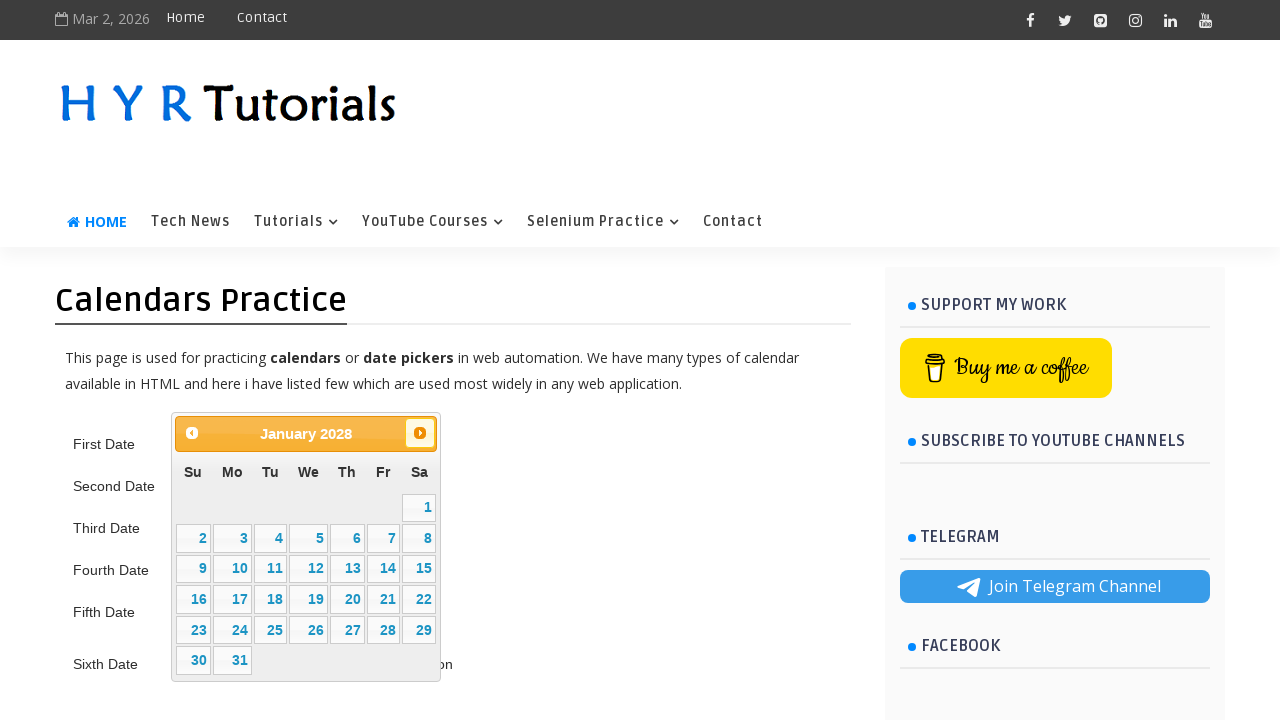

Clicked Next button to navigate calendar (current: February 2028, target: March 2030) at (420, 433) on internal:text="Next"i
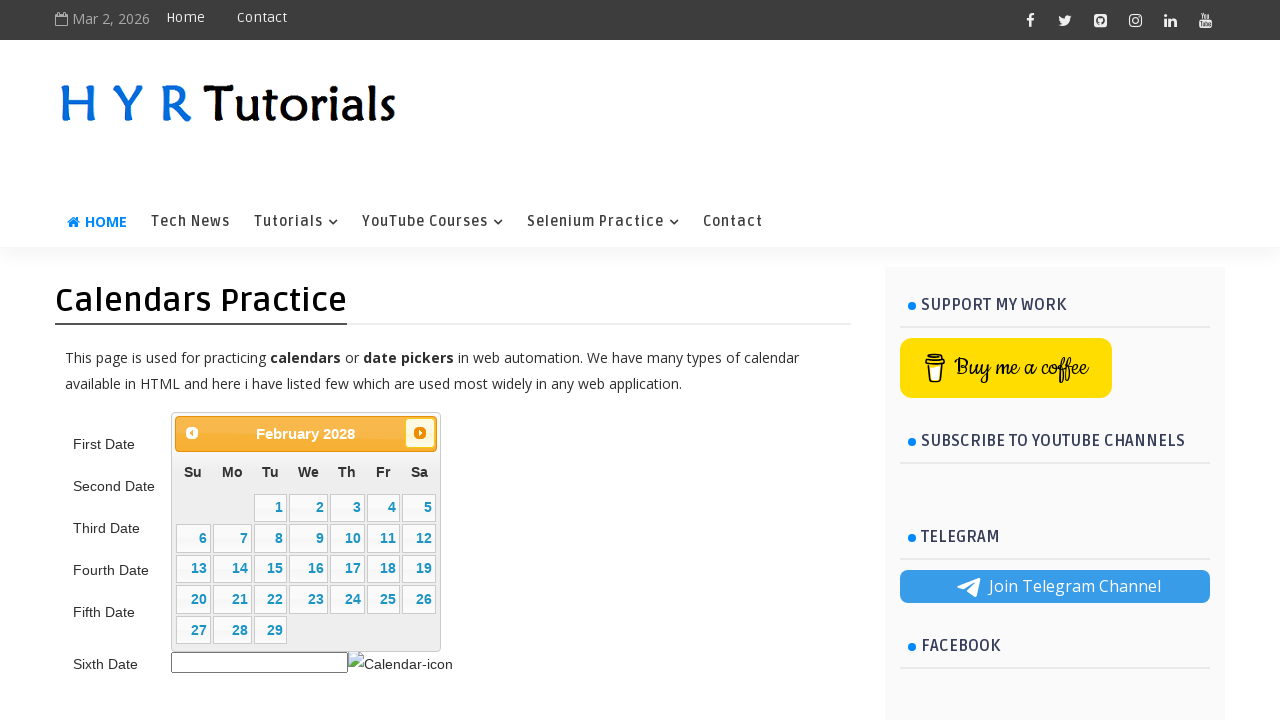

Clicked Next button to navigate calendar (current: March 2028, target: March 2030) at (420, 433) on internal:text="Next"i
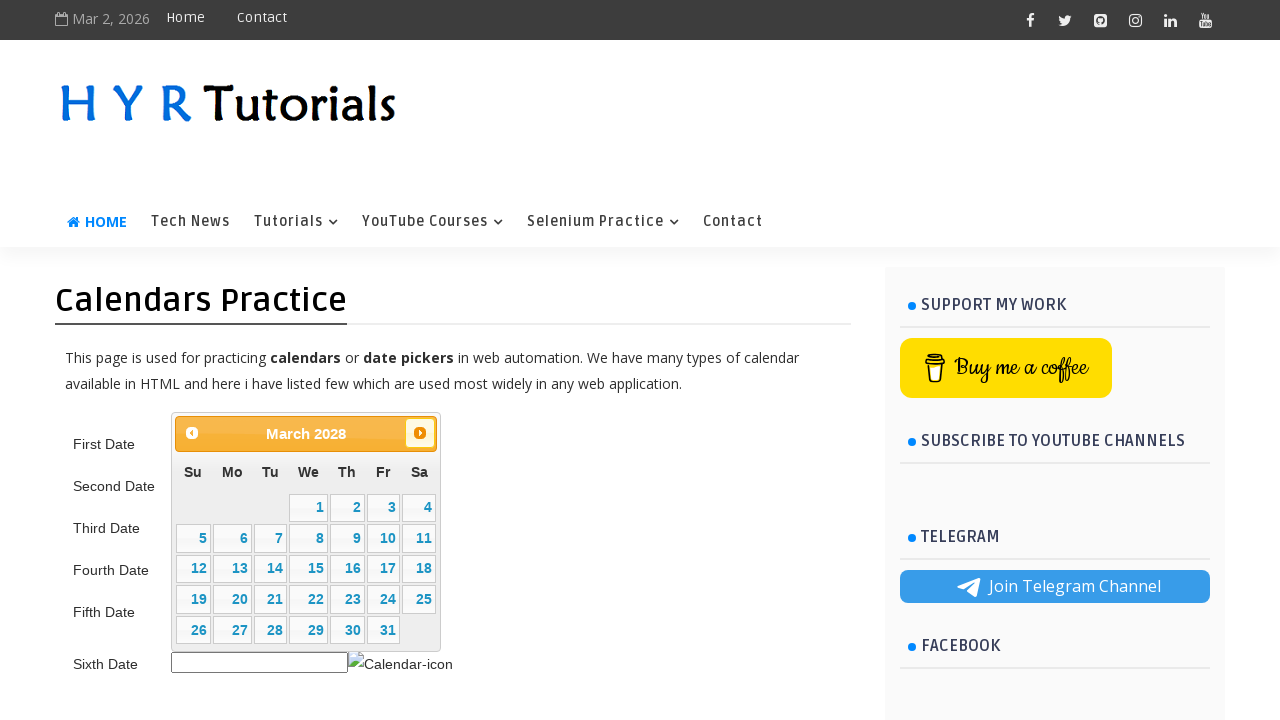

Clicked Next button to navigate calendar (current: April 2028, target: March 2030) at (420, 433) on internal:text="Next"i
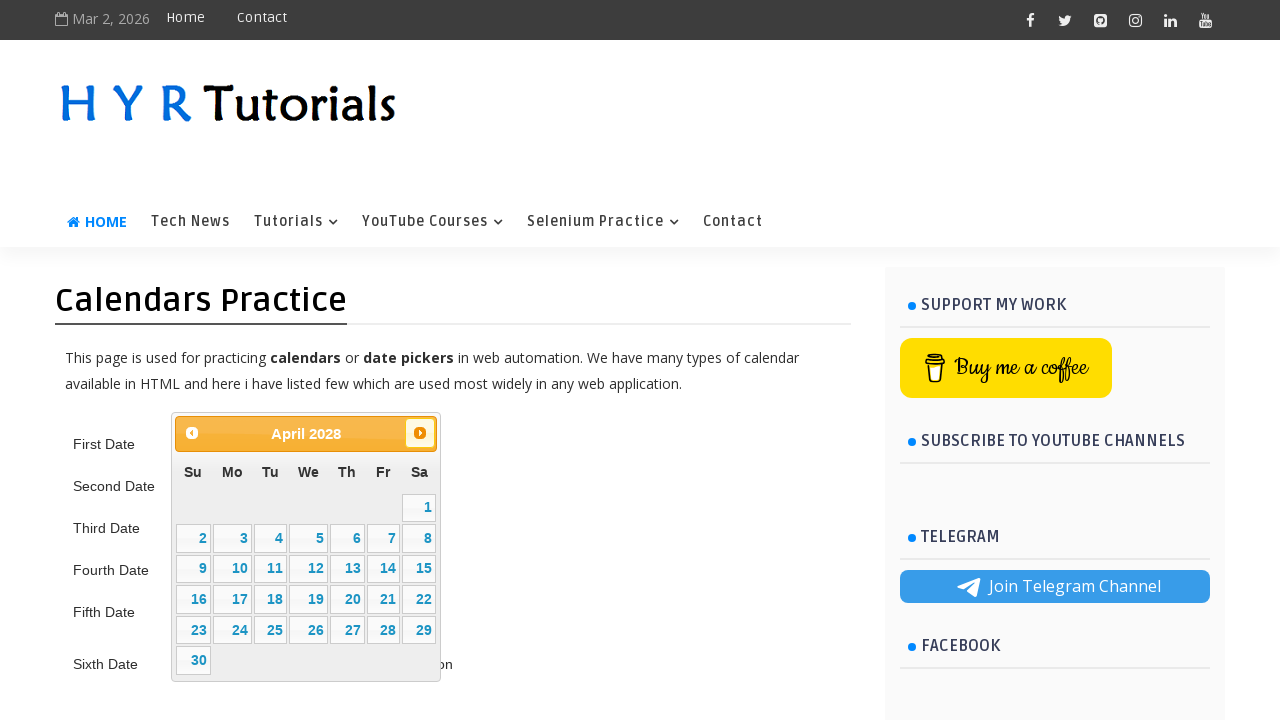

Clicked Next button to navigate calendar (current: May 2028, target: March 2030) at (420, 433) on internal:text="Next"i
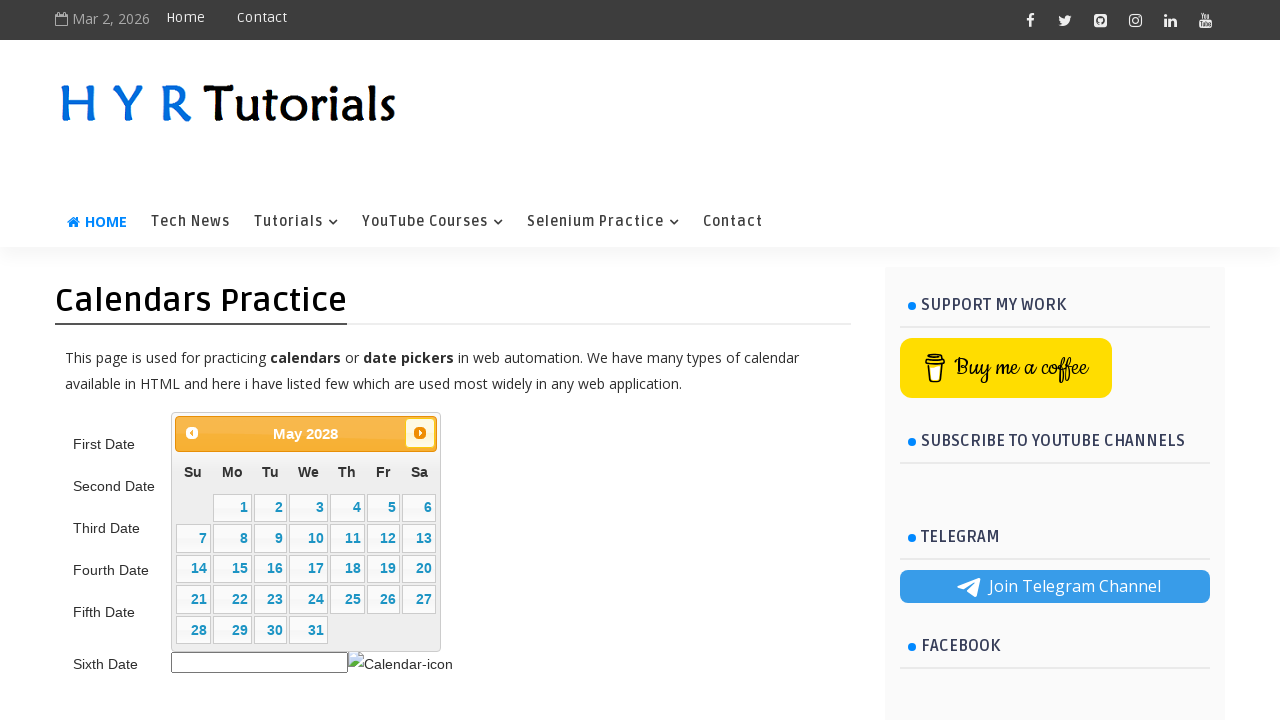

Clicked Next button to navigate calendar (current: June 2028, target: March 2030) at (420, 433) on internal:text="Next"i
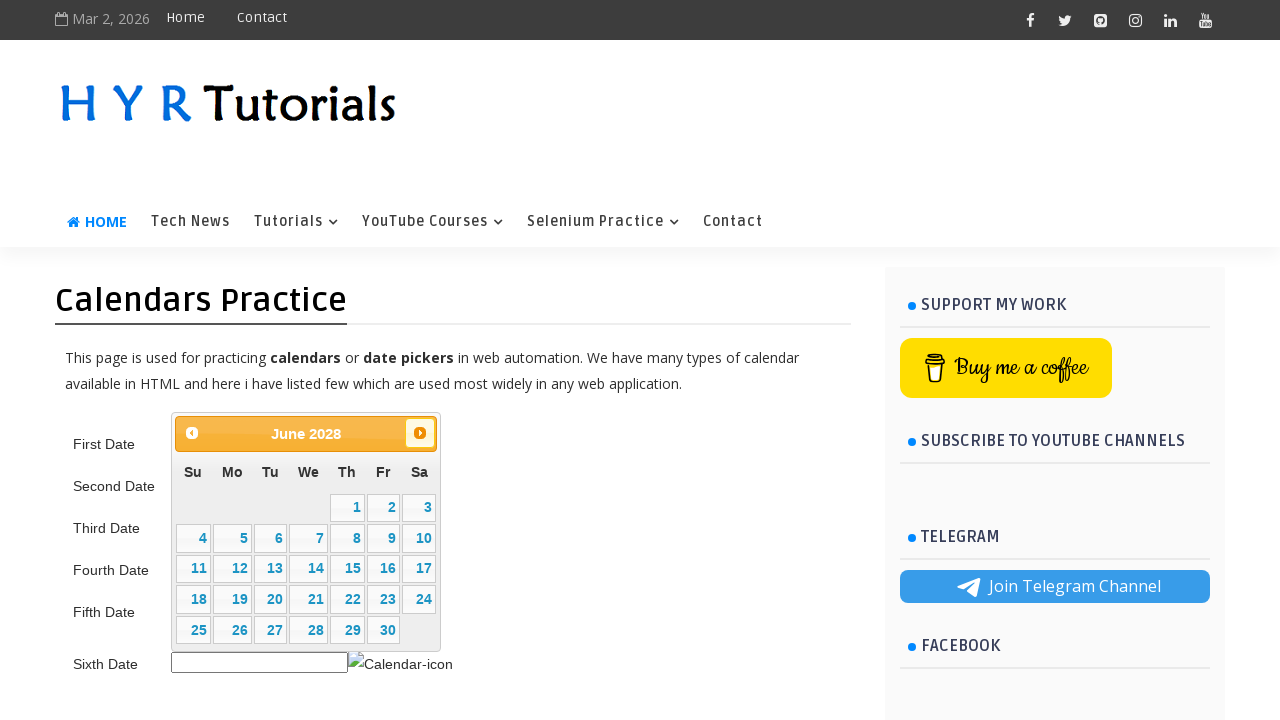

Clicked Next button to navigate calendar (current: July 2028, target: March 2030) at (420, 433) on internal:text="Next"i
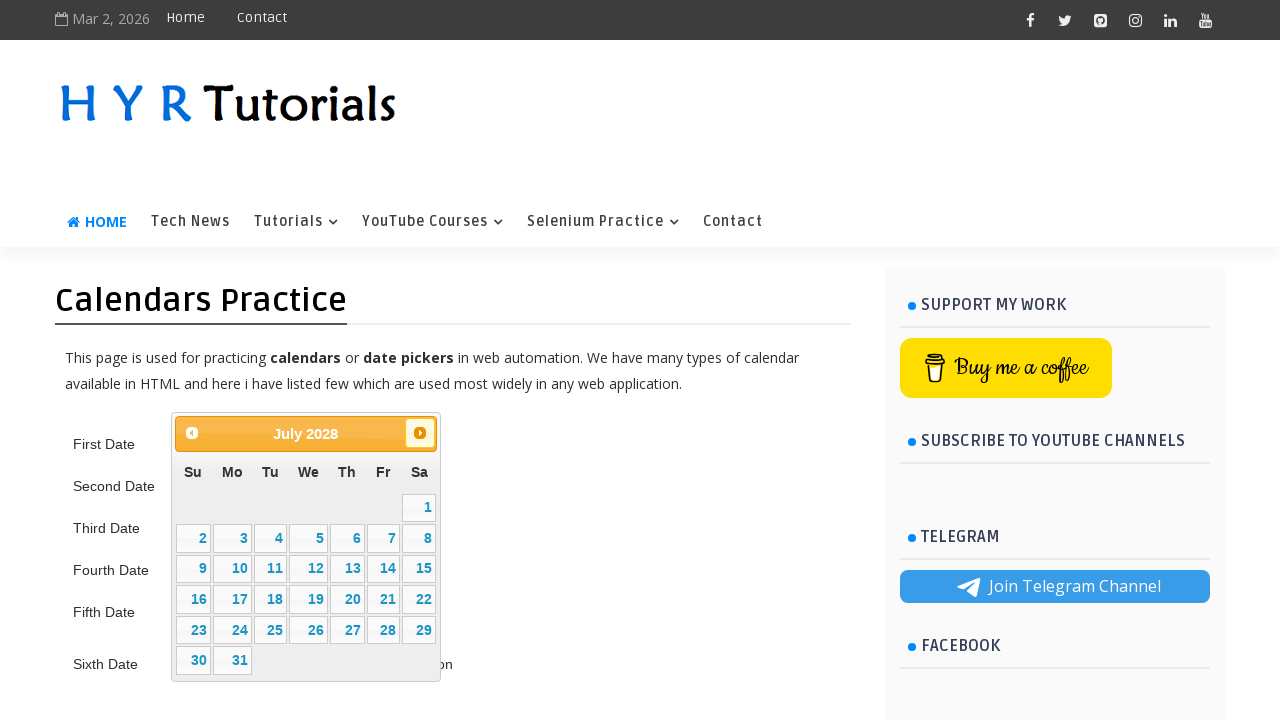

Clicked Next button to navigate calendar (current: August 2028, target: March 2030) at (420, 433) on internal:text="Next"i
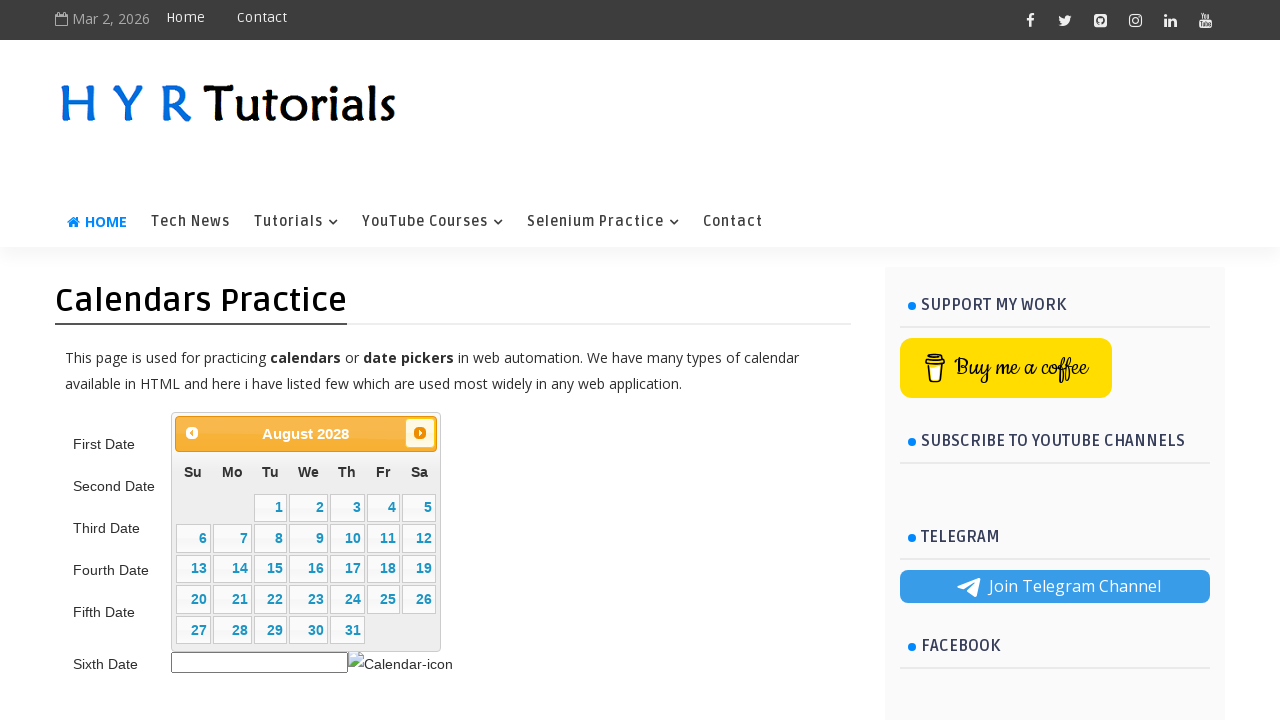

Clicked Next button to navigate calendar (current: September 2028, target: March 2030) at (420, 433) on internal:text="Next"i
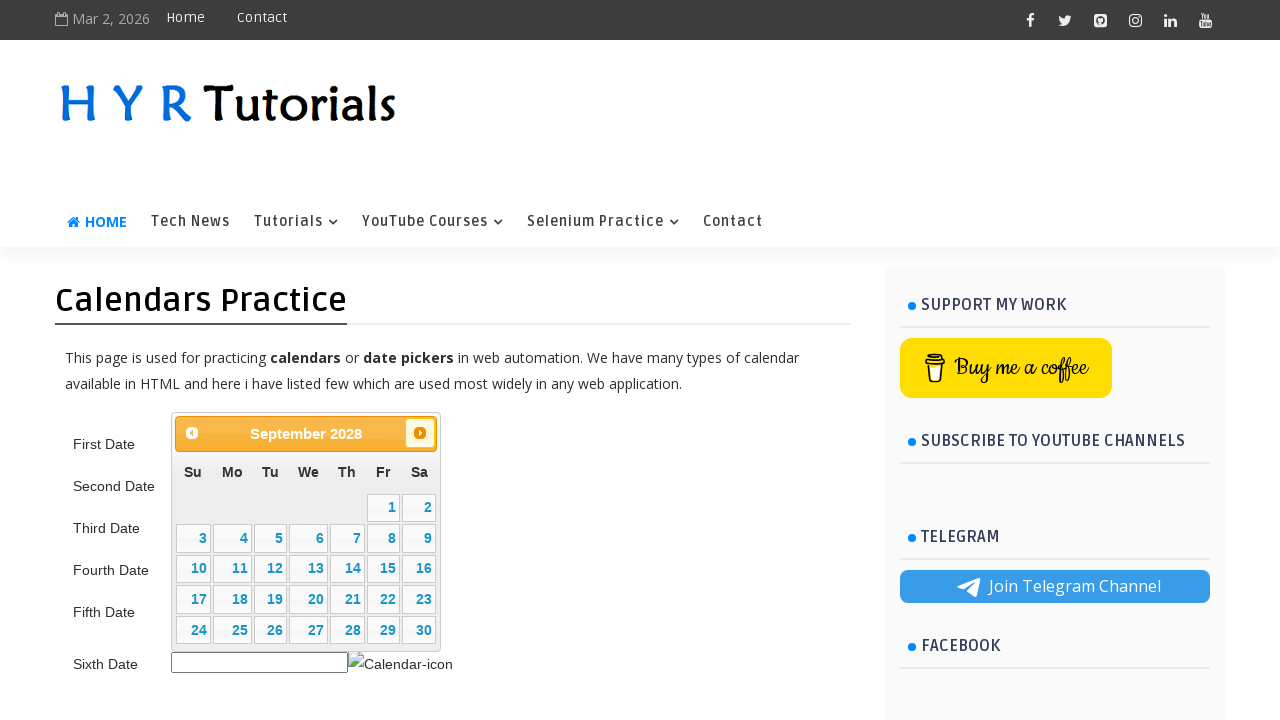

Clicked Next button to navigate calendar (current: October 2028, target: March 2030) at (420, 433) on internal:text="Next"i
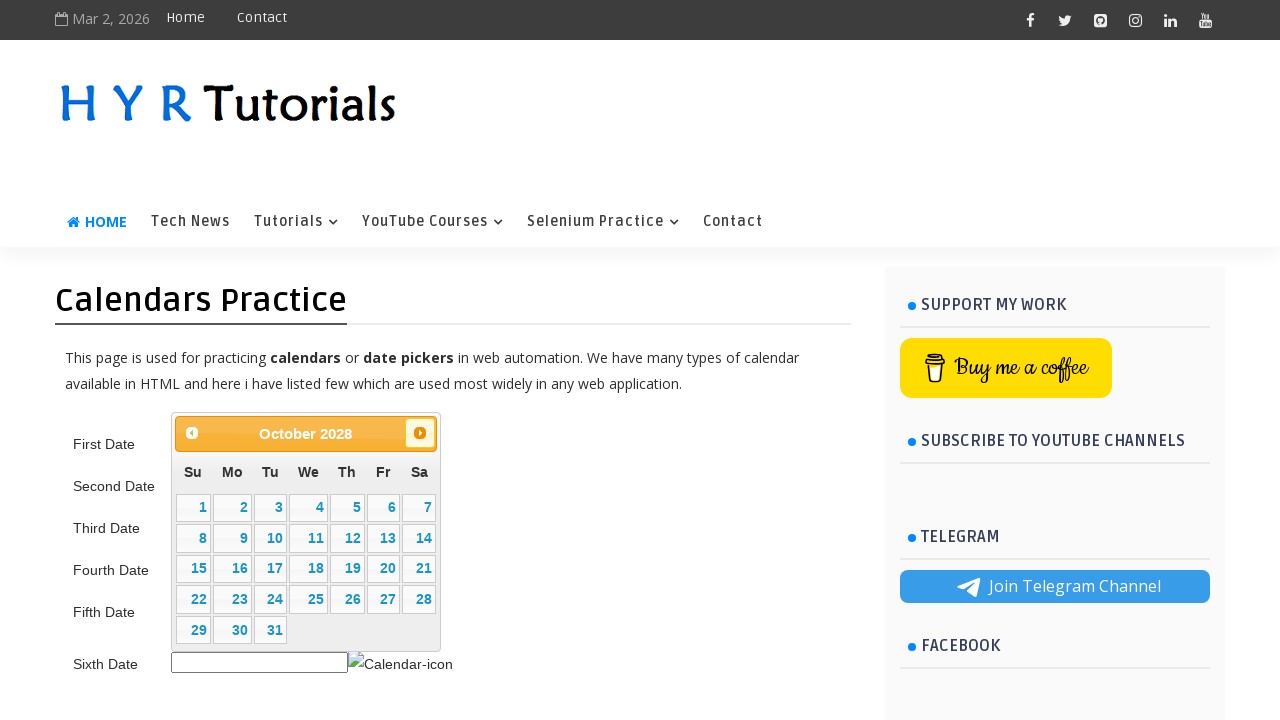

Clicked Next button to navigate calendar (current: November 2028, target: March 2030) at (420, 433) on internal:text="Next"i
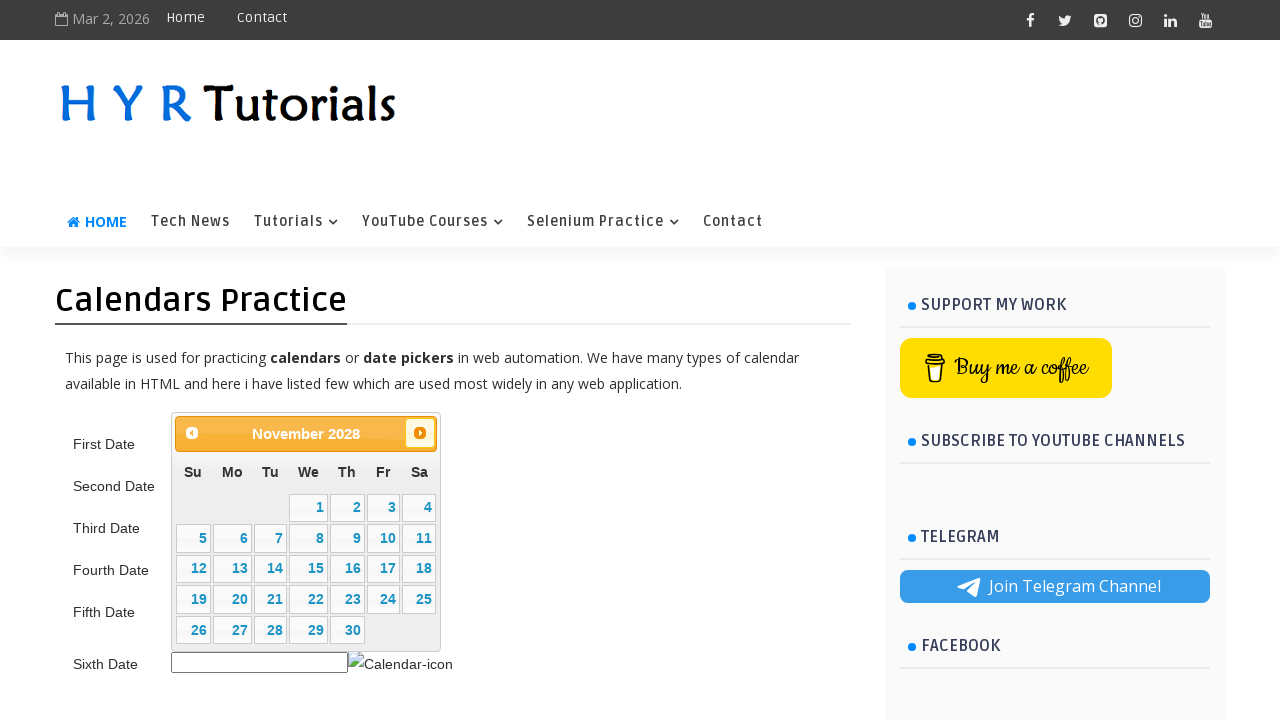

Clicked Next button to navigate calendar (current: December 2028, target: March 2030) at (420, 433) on internal:text="Next"i
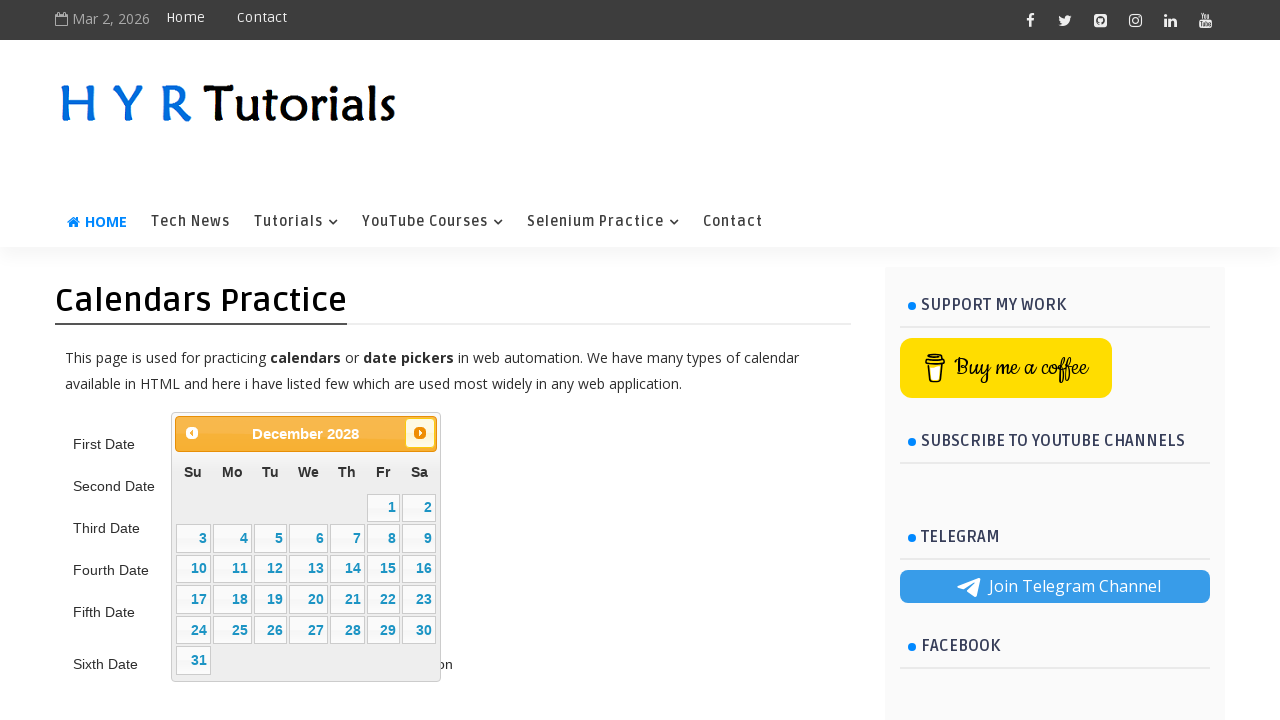

Clicked Next button to navigate calendar (current: January 2029, target: March 2030) at (420, 433) on internal:text="Next"i
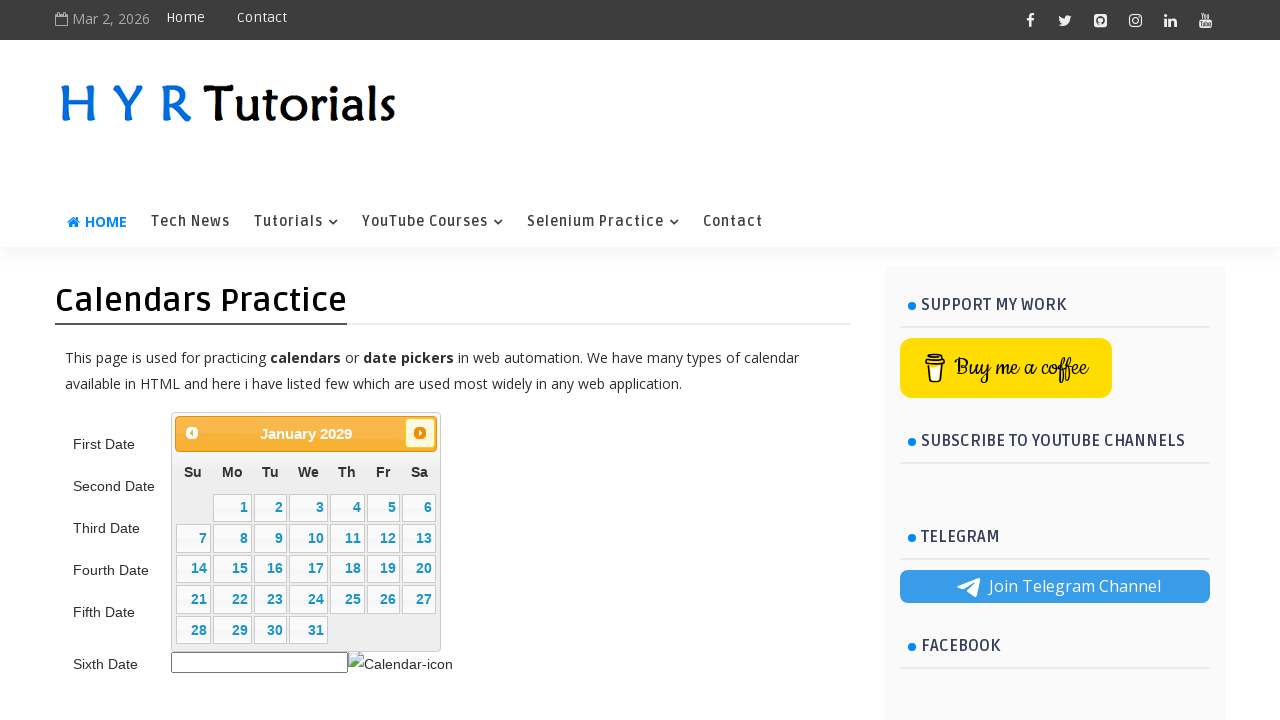

Clicked Next button to navigate calendar (current: February 2029, target: March 2030) at (420, 433) on internal:text="Next"i
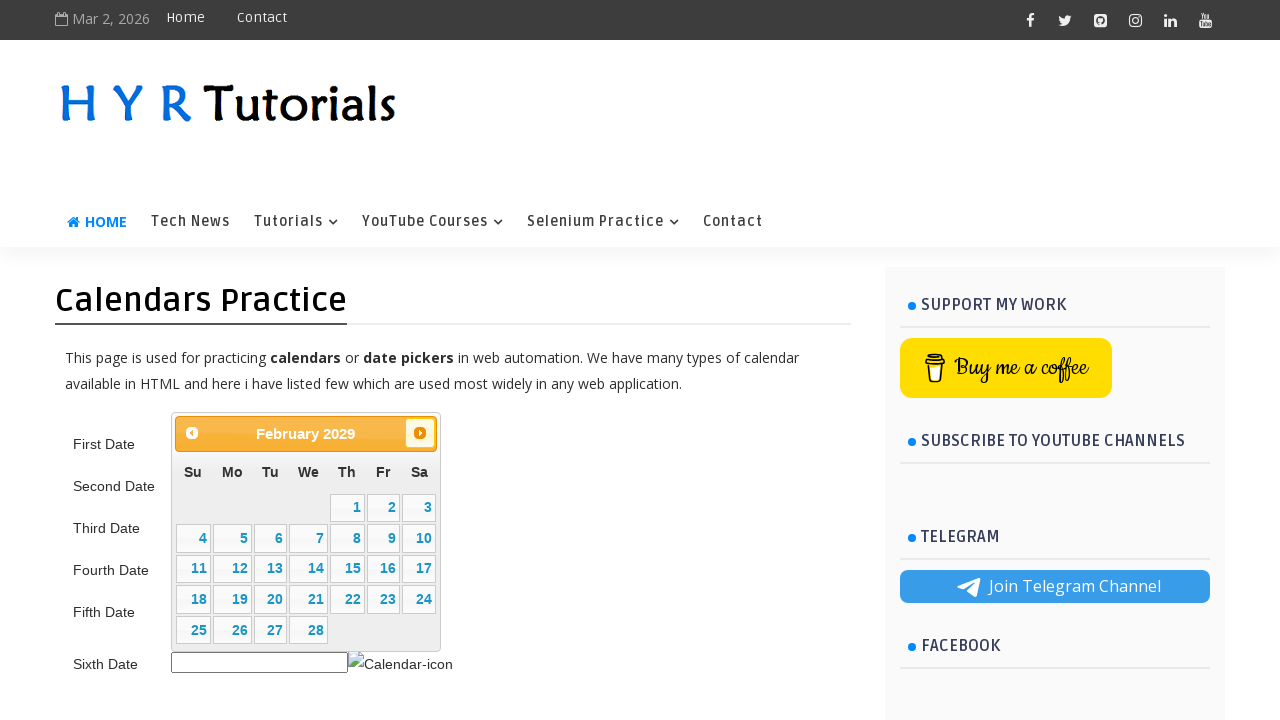

Clicked Next button to navigate calendar (current: March 2029, target: March 2030) at (420, 433) on internal:text="Next"i
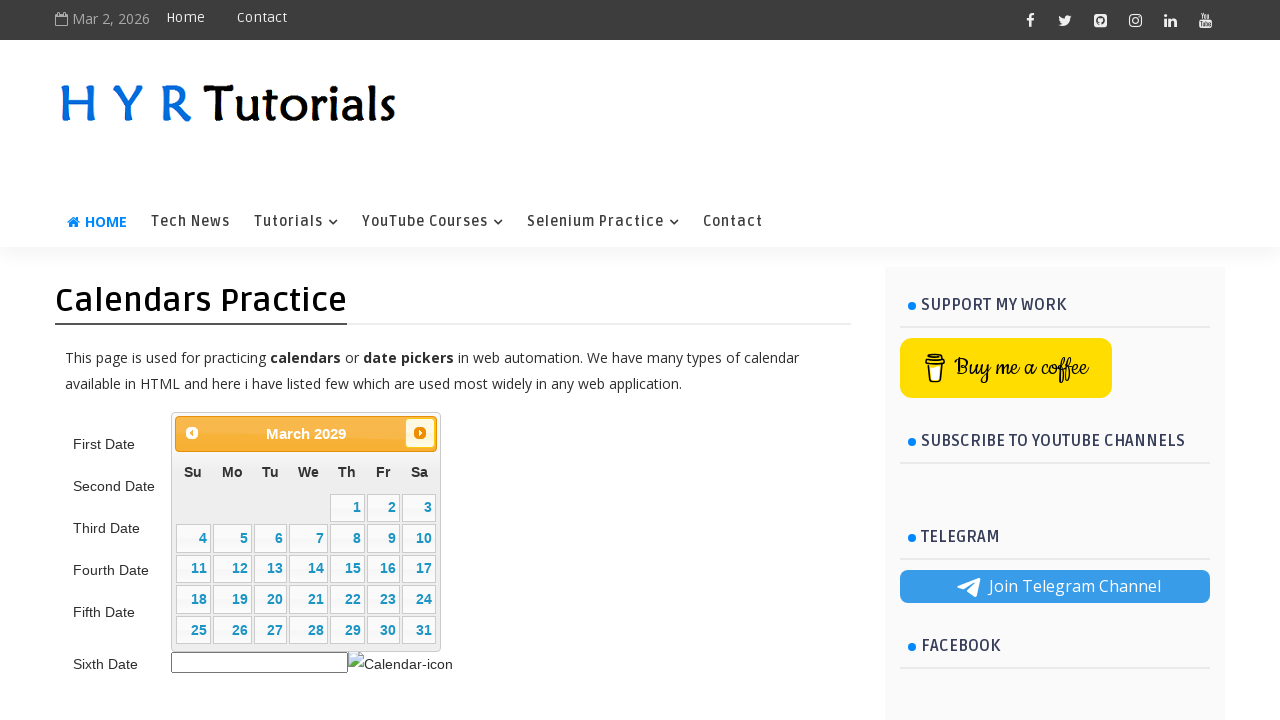

Clicked Next button to navigate calendar (current: April 2029, target: March 2030) at (420, 433) on internal:text="Next"i
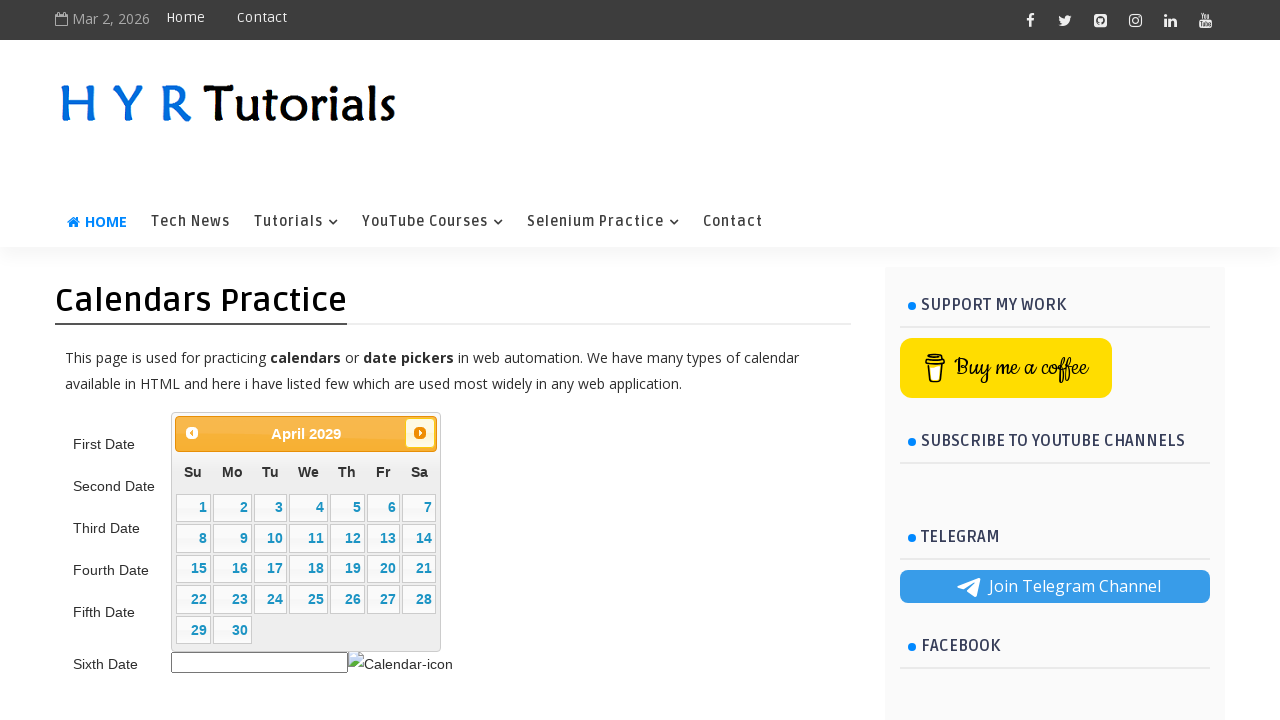

Clicked Next button to navigate calendar (current: May 2029, target: March 2030) at (420, 433) on internal:text="Next"i
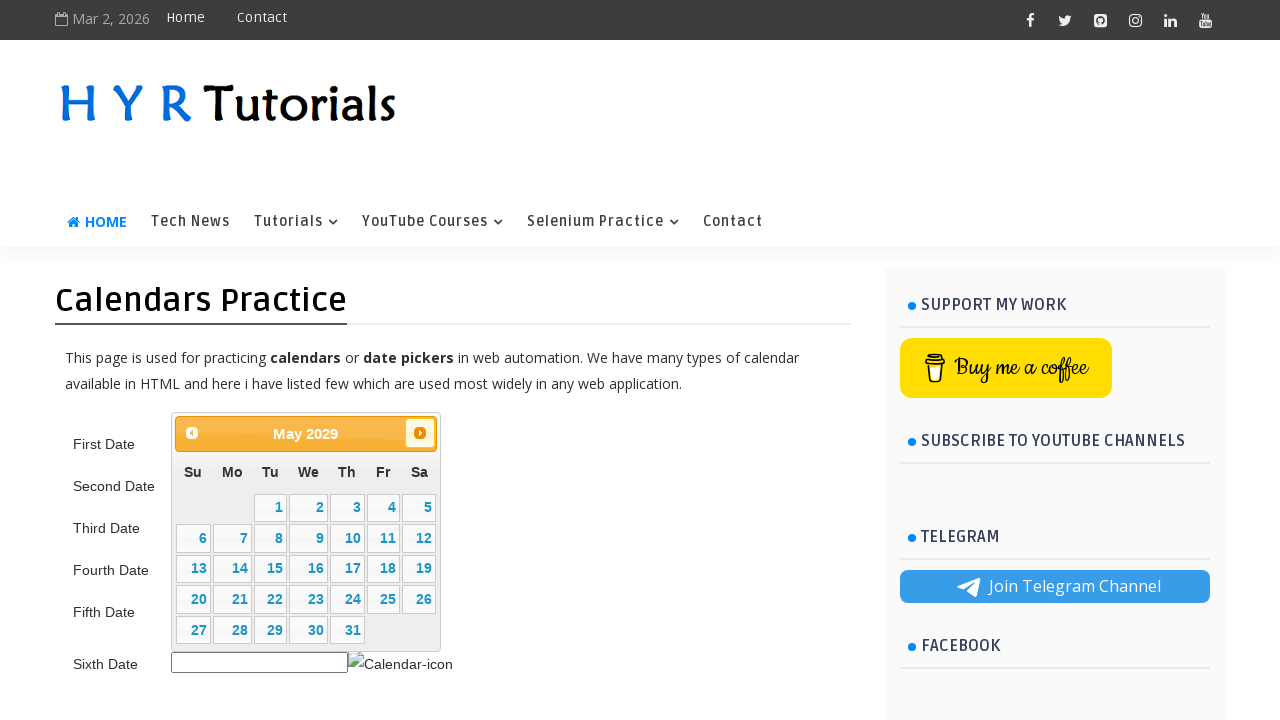

Clicked Next button to navigate calendar (current: June 2029, target: March 2030) at (420, 433) on internal:text="Next"i
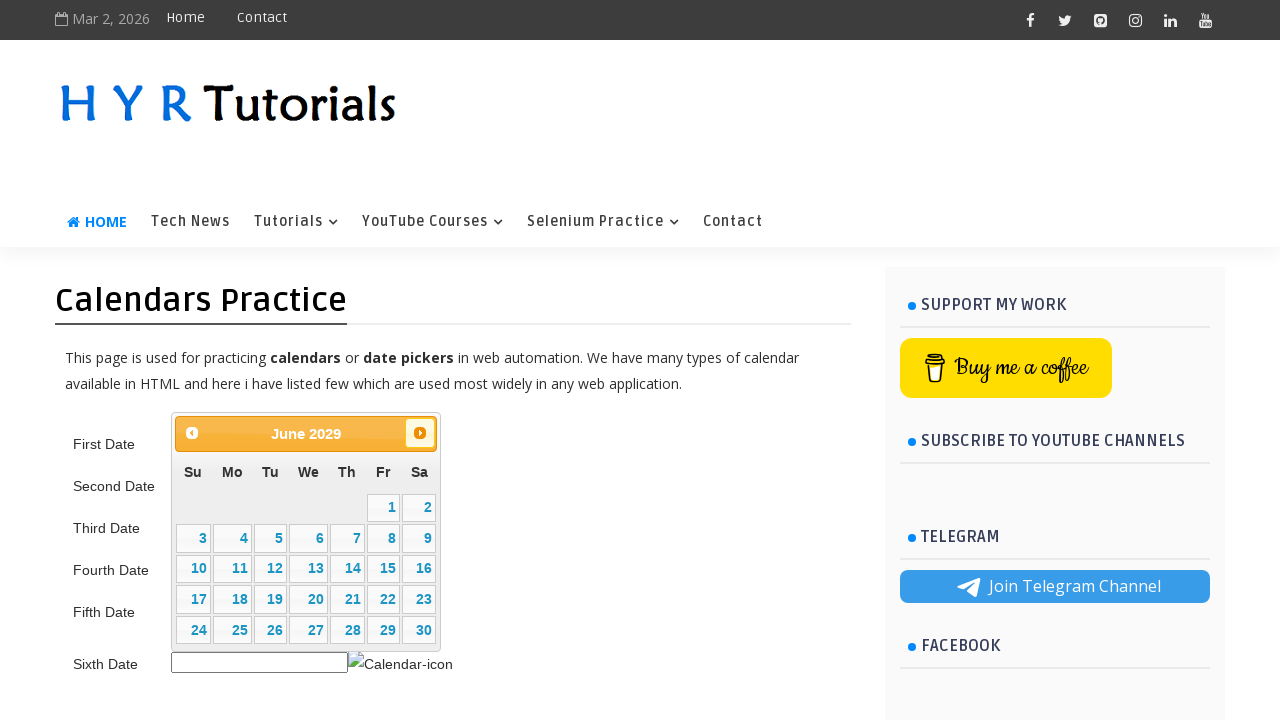

Clicked Next button to navigate calendar (current: July 2029, target: March 2030) at (420, 433) on internal:text="Next"i
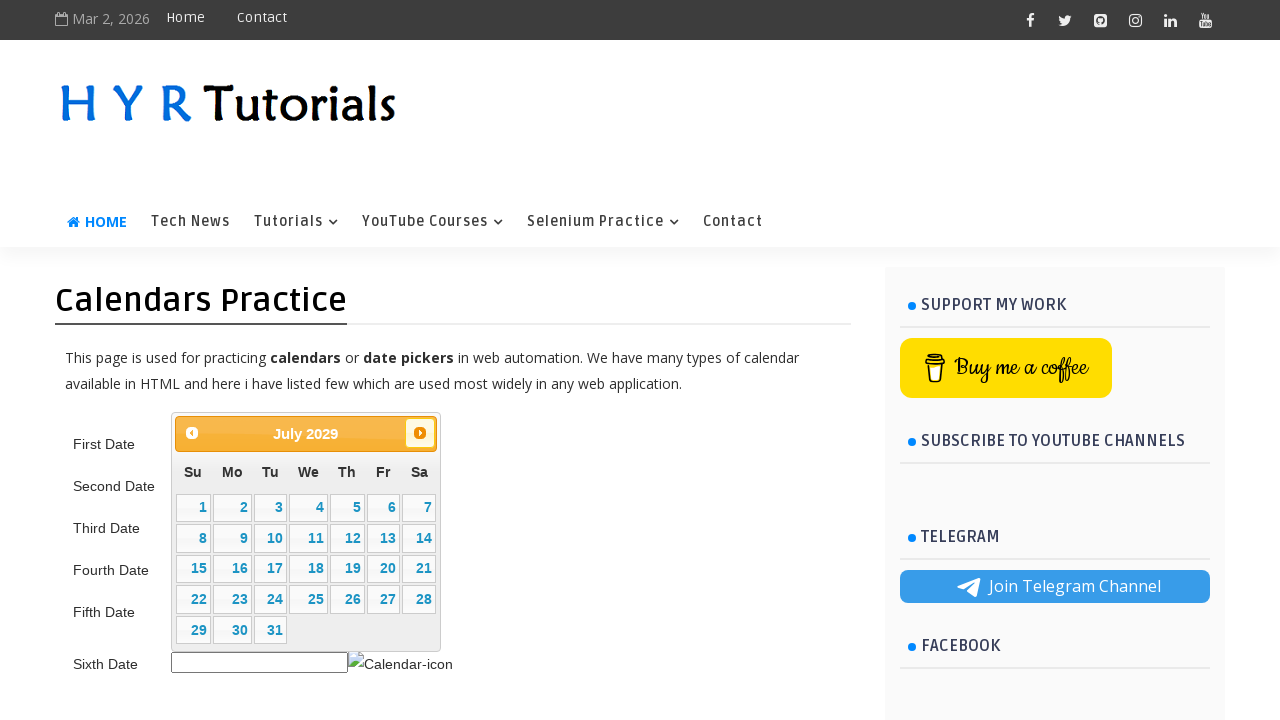

Clicked Next button to navigate calendar (current: August 2029, target: March 2030) at (420, 433) on internal:text="Next"i
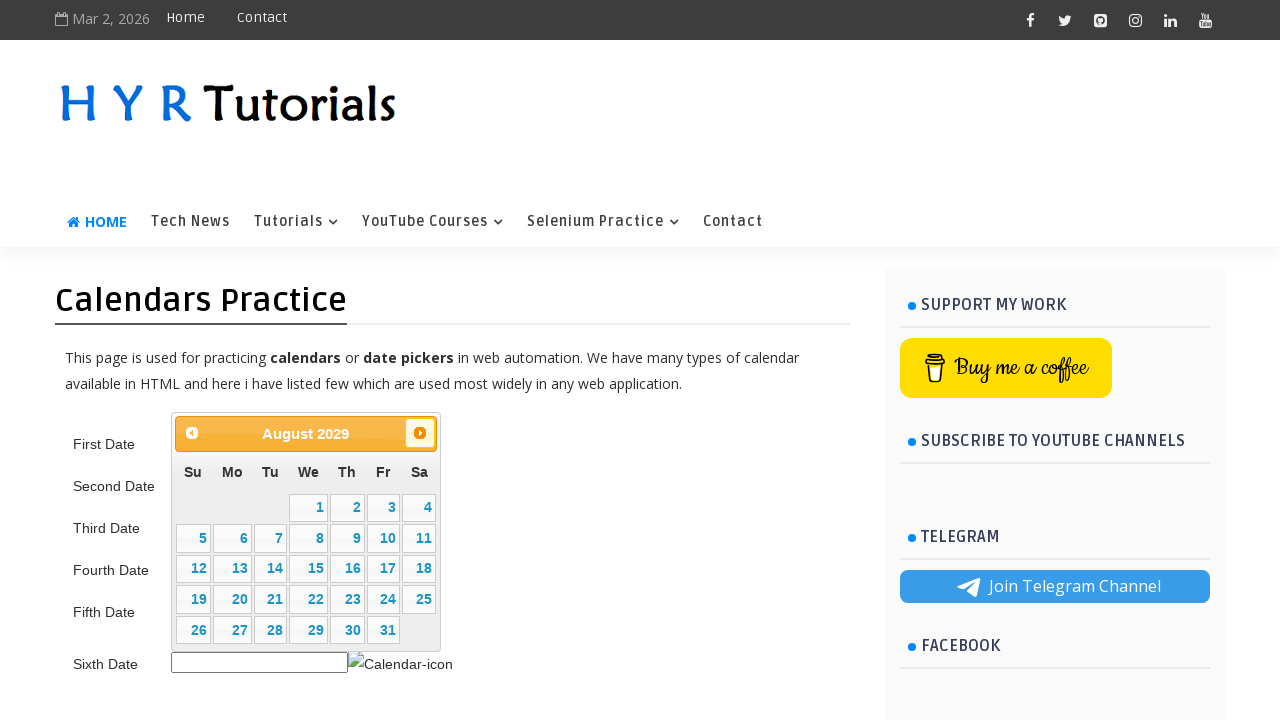

Clicked Next button to navigate calendar (current: September 2029, target: March 2030) at (420, 433) on internal:text="Next"i
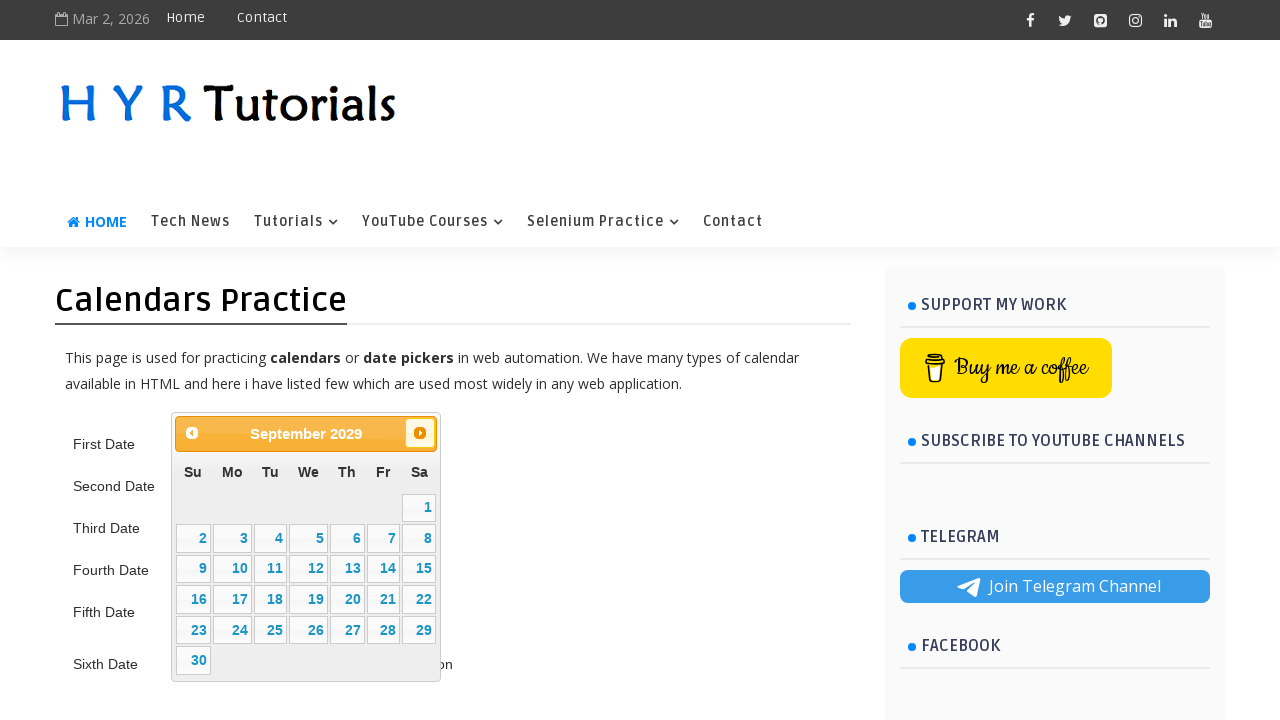

Clicked Next button to navigate calendar (current: October 2029, target: March 2030) at (420, 433) on internal:text="Next"i
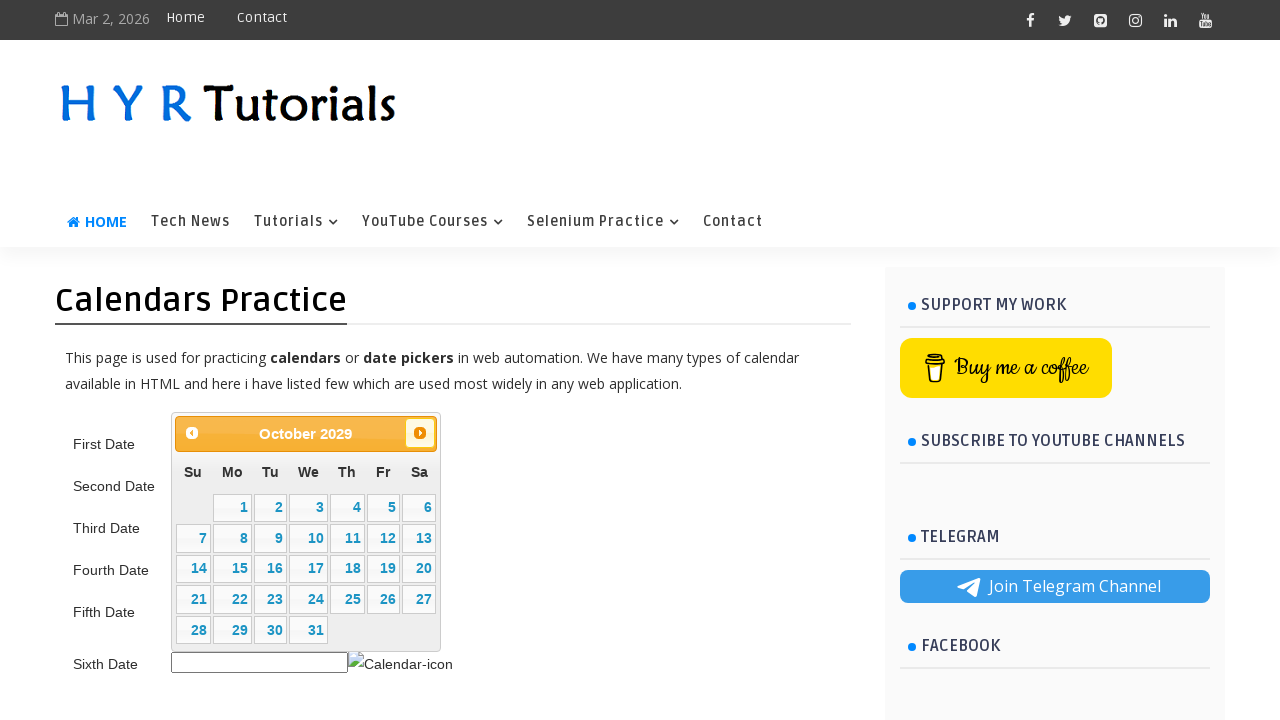

Clicked Next button to navigate calendar (current: November 2029, target: March 2030) at (420, 433) on internal:text="Next"i
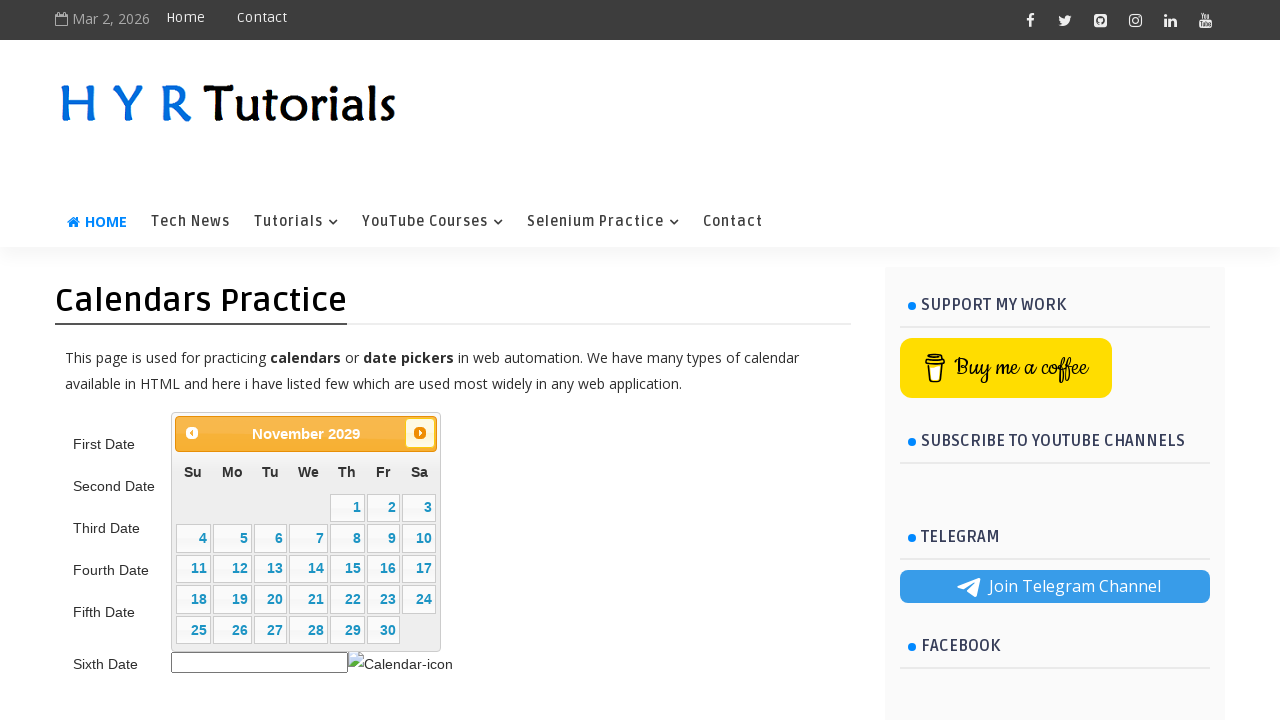

Clicked Next button to navigate calendar (current: December 2029, target: March 2030) at (420, 433) on internal:text="Next"i
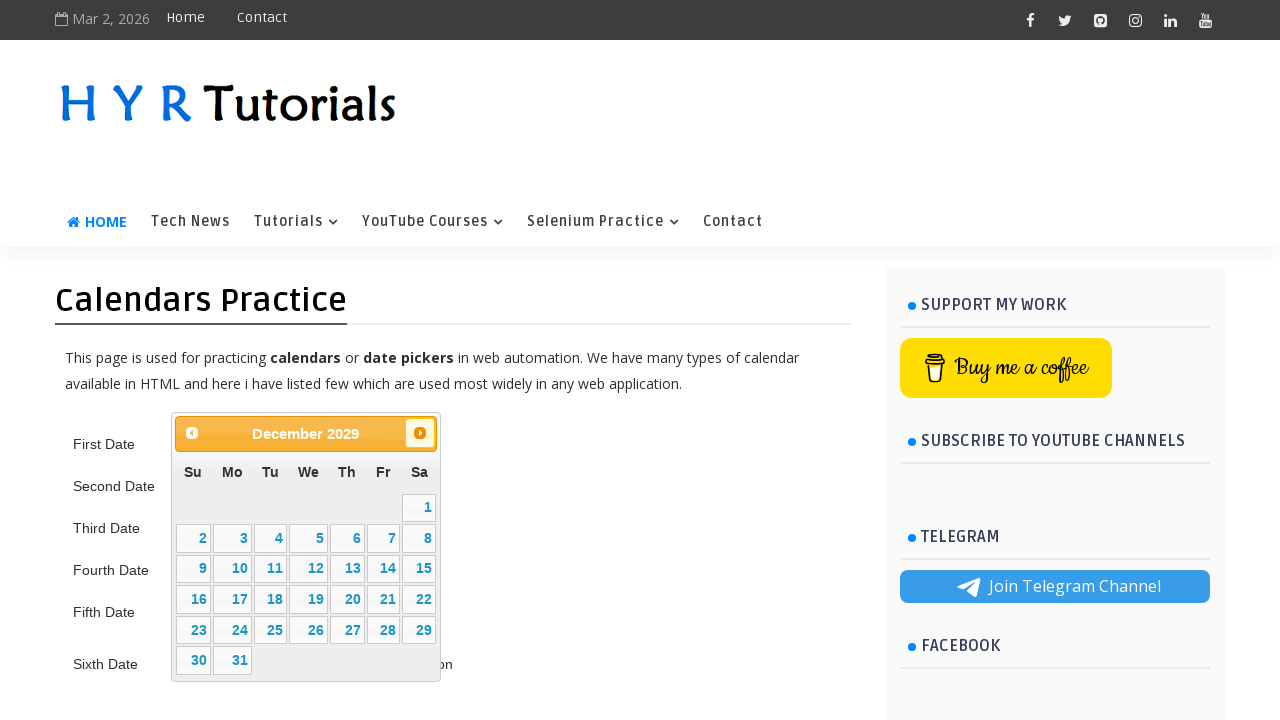

Clicked Next button to navigate calendar (current: January 2030, target: March 2030) at (420, 433) on internal:text="Next"i
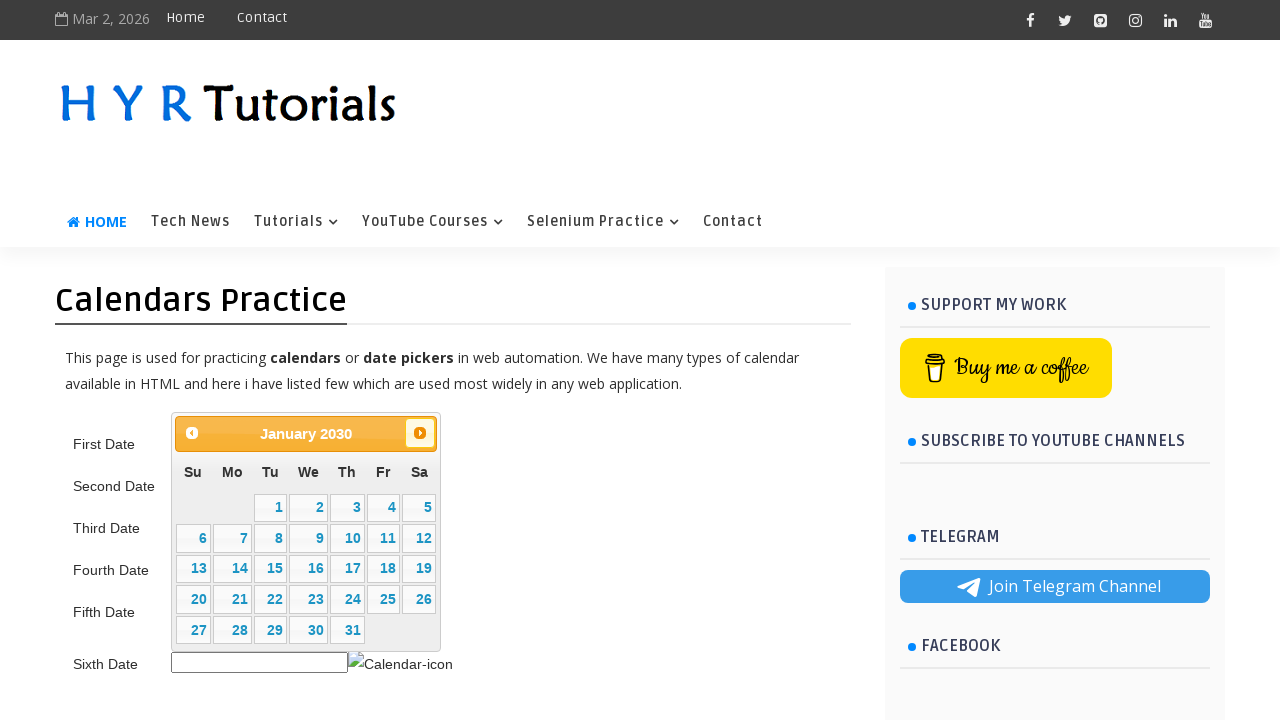

Clicked Next button to navigate calendar (current: February 2030, target: March 2030) at (420, 433) on internal:text="Next"i
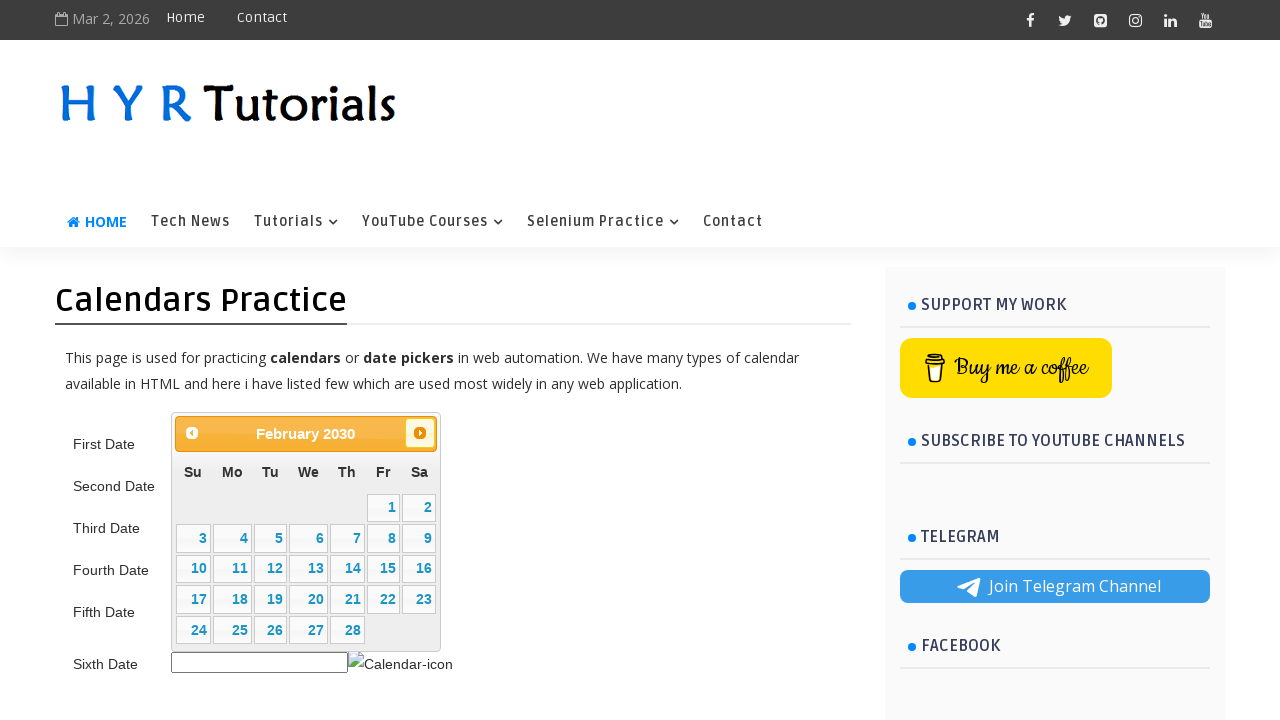

Clicked Next button to navigate calendar (current: March 2030, target: March 2030) at (420, 433) on internal:text="Next"i
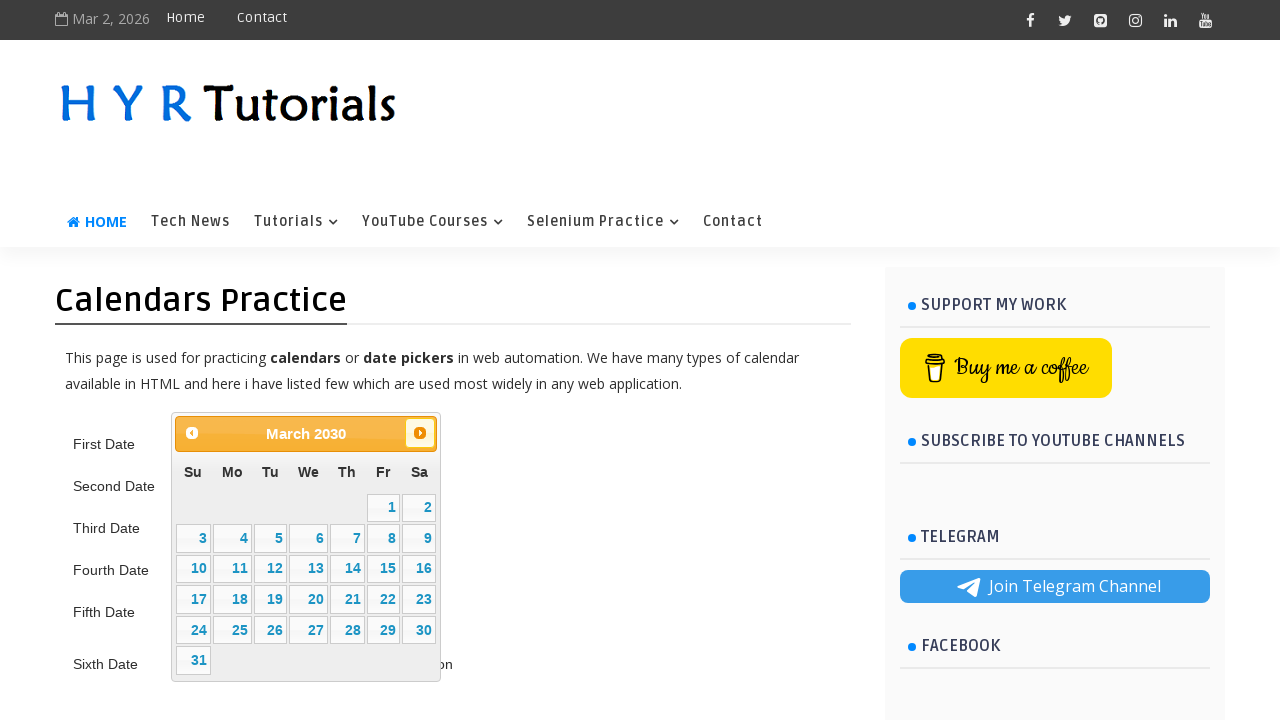

Selected date 20 in March 2030 at (309, 599) on internal:role=cell[name="20"s]
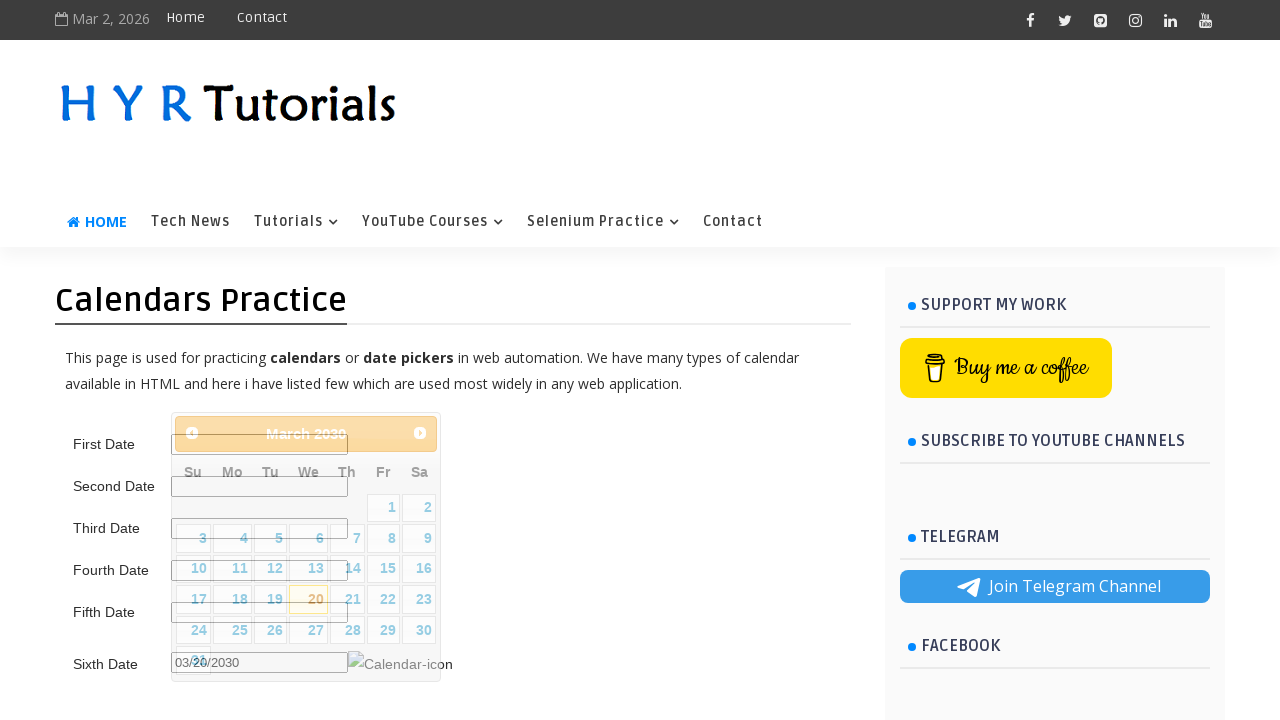

Reloaded the page
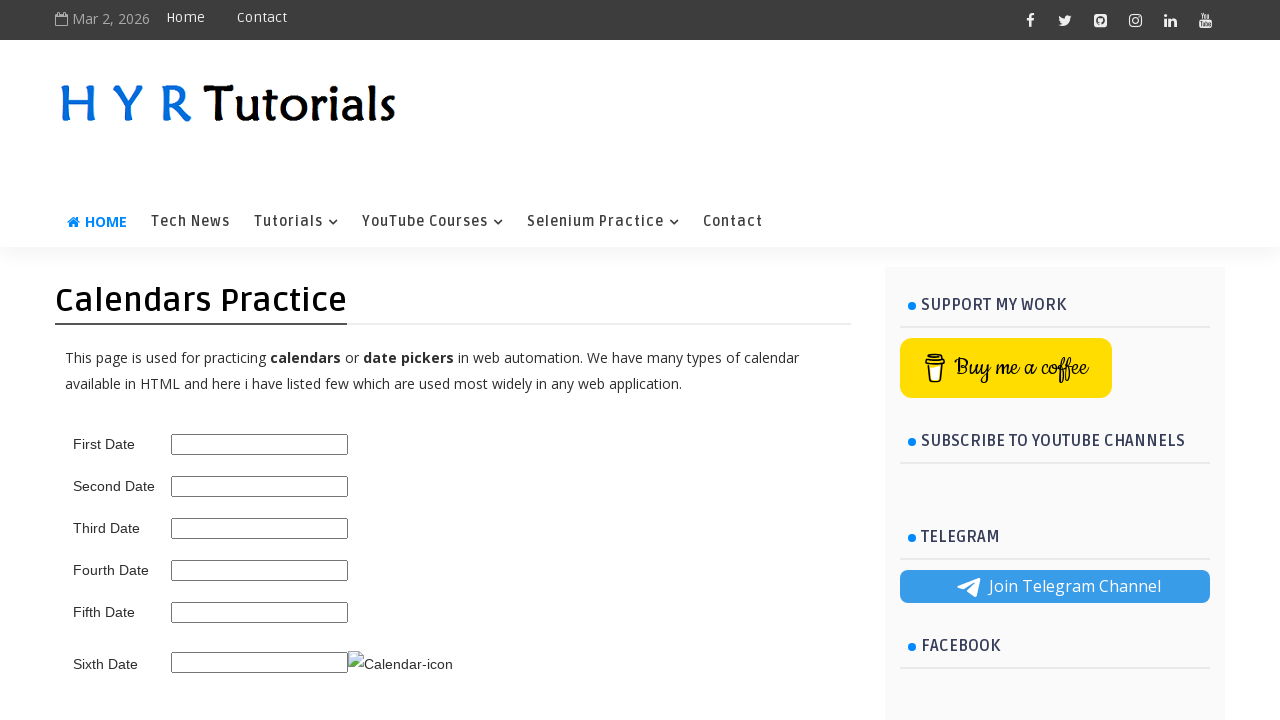

Navigated back in browser history
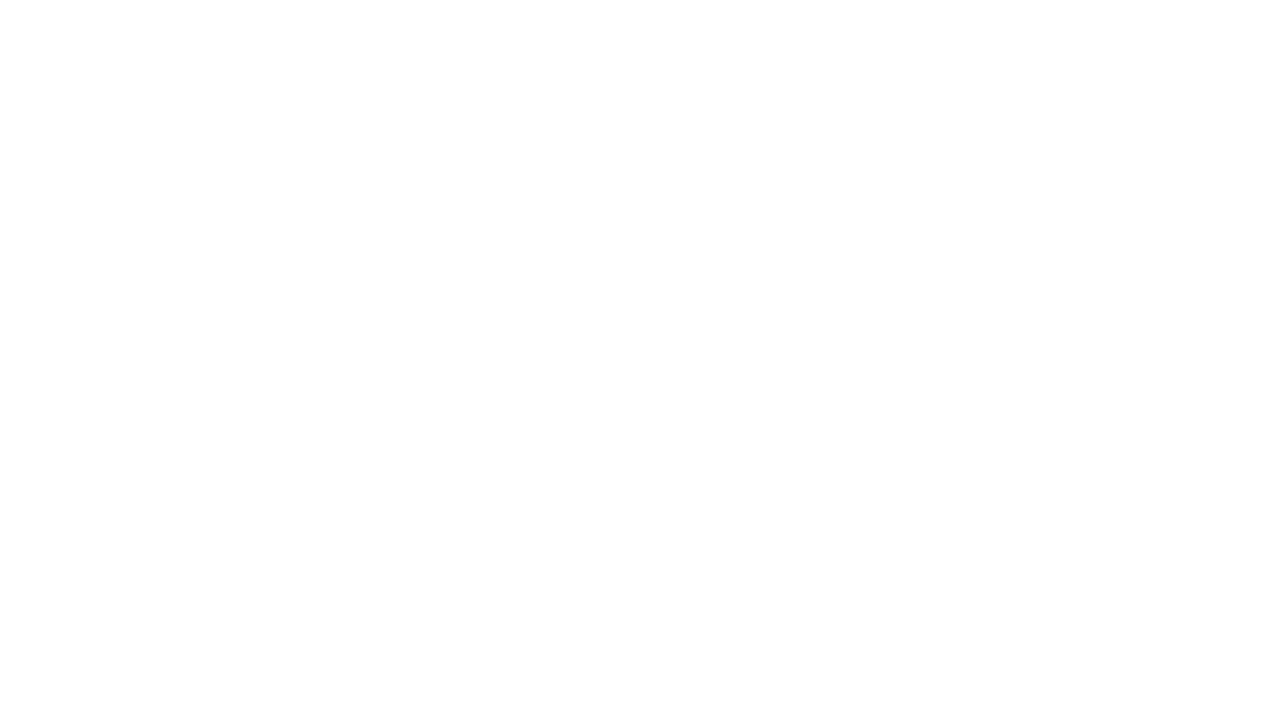

Navigated forward in browser history
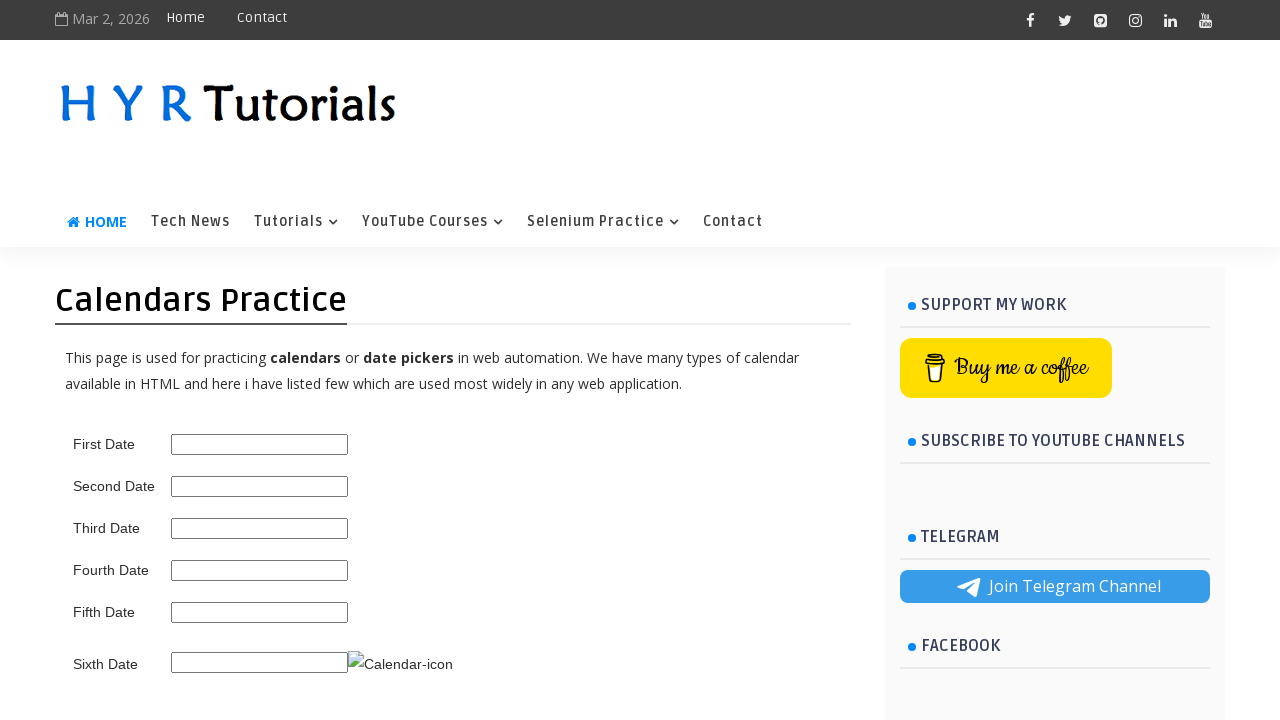

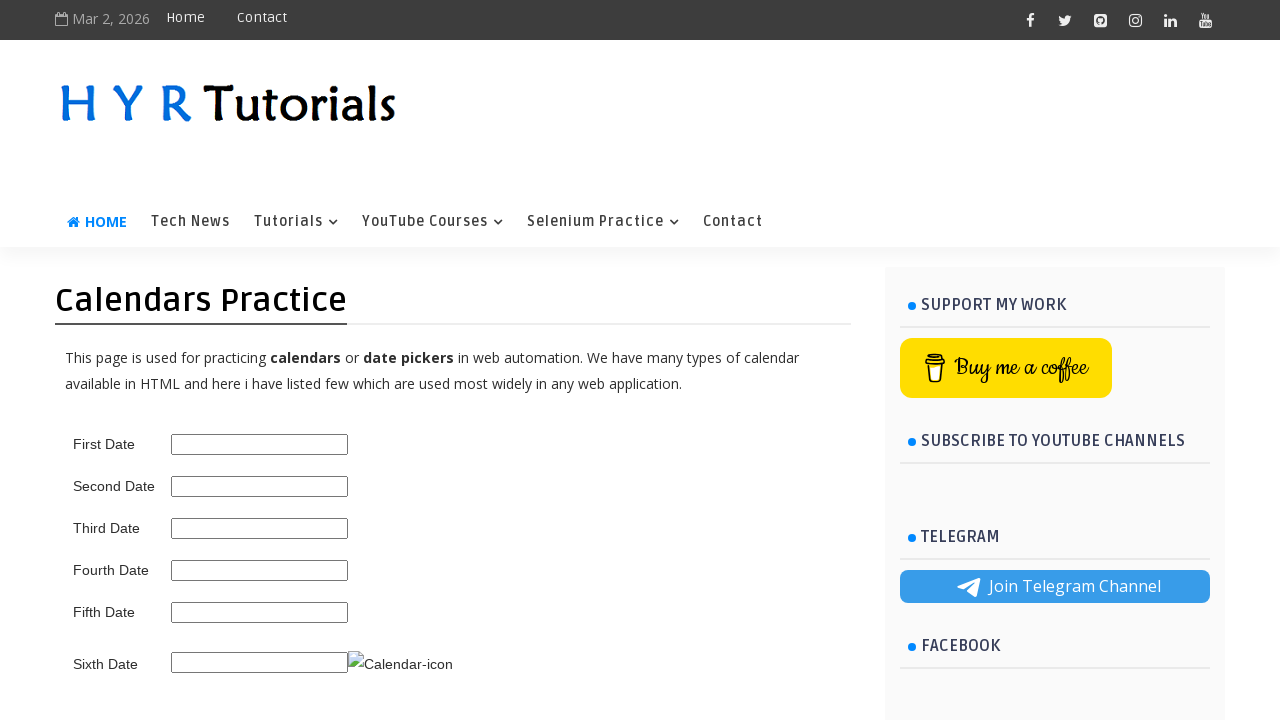